Tests an online multiplication table quiz by answering 10 questions with the same answer and verifying the question counter updates correctly

Starting URL: https://onlinetestpad.com/ru/test/68962-tablica-umnozheniya

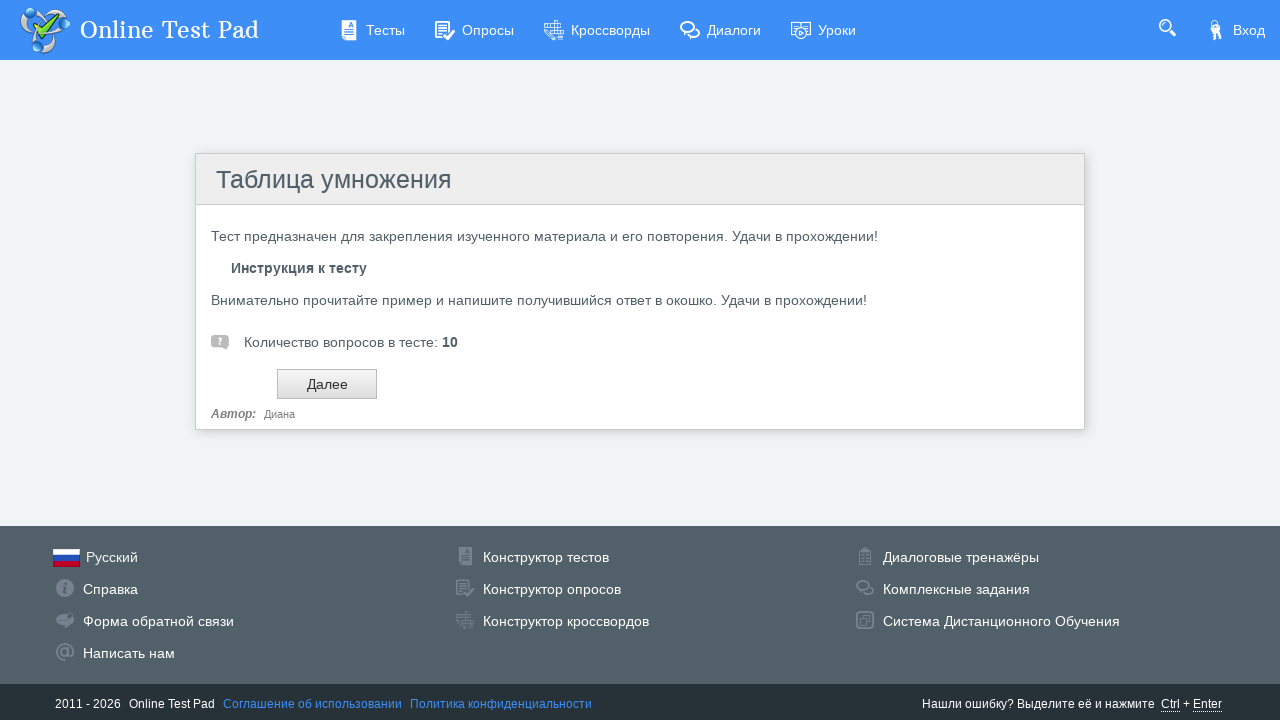

Clicked next button to start the test at (327, 384) on input#btnNext
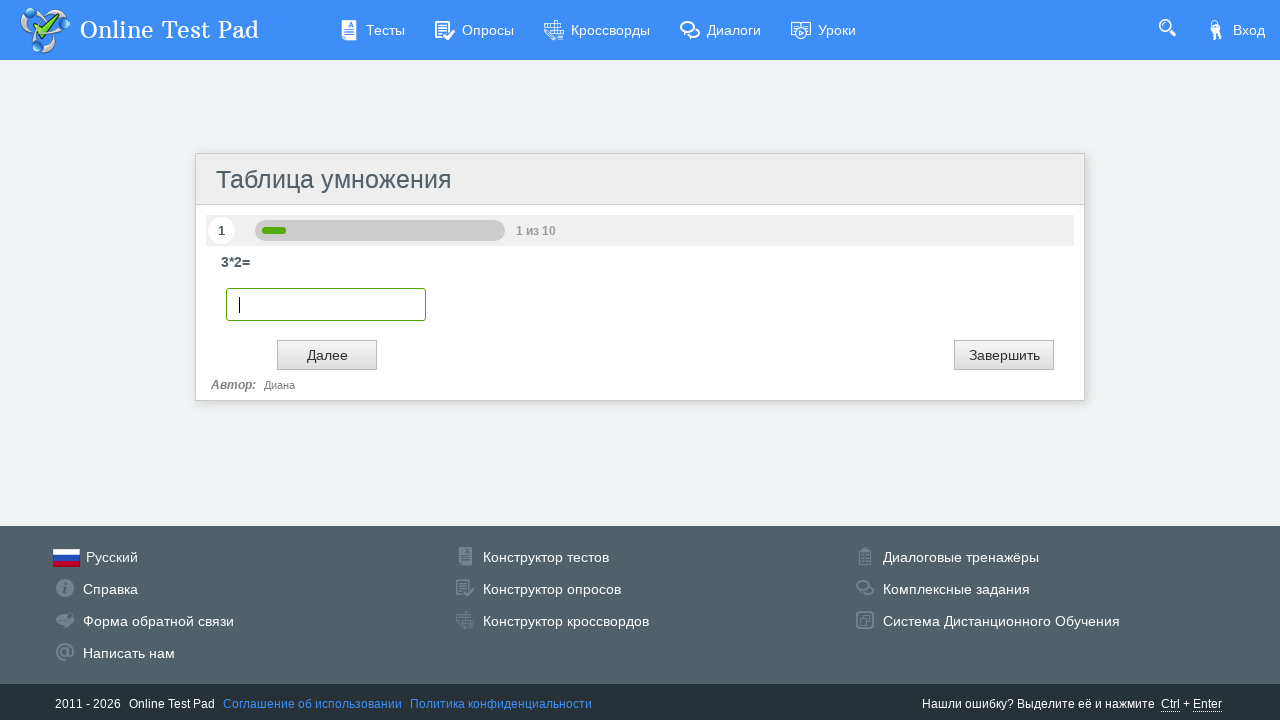

Clicked next button again to proceed at (327, 355) on input#btnNext
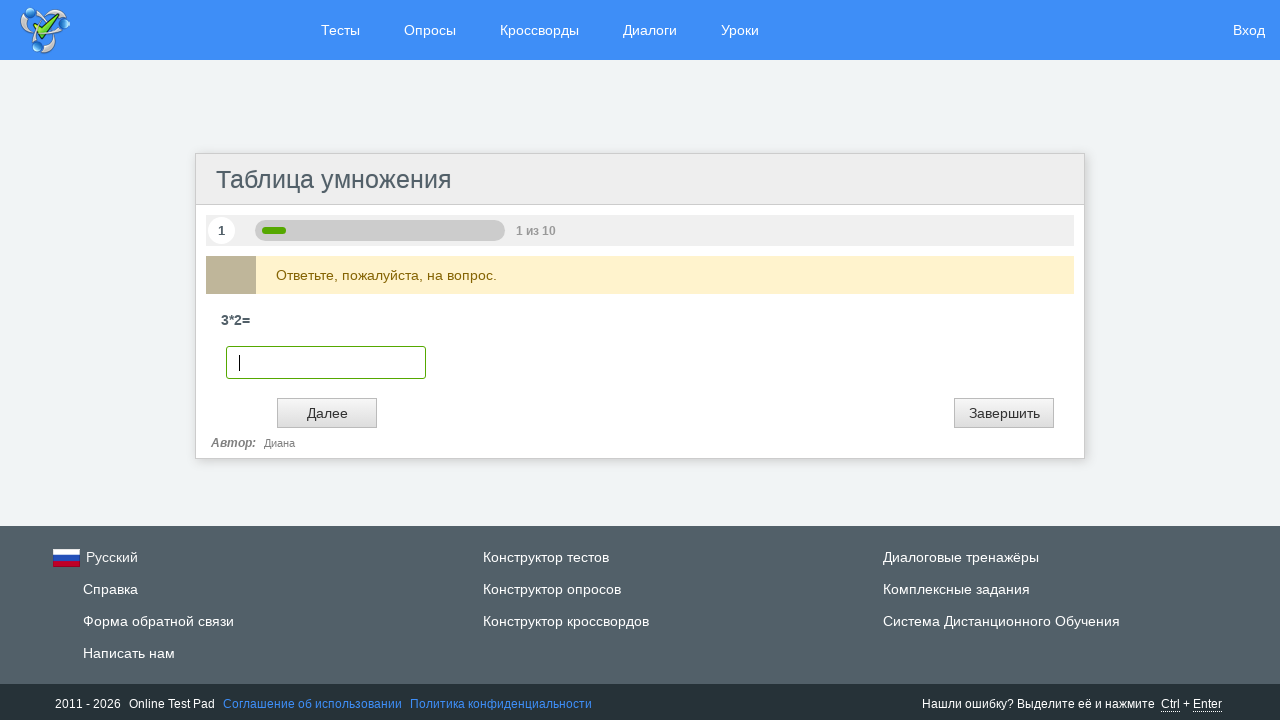

Alert warning message is displayed
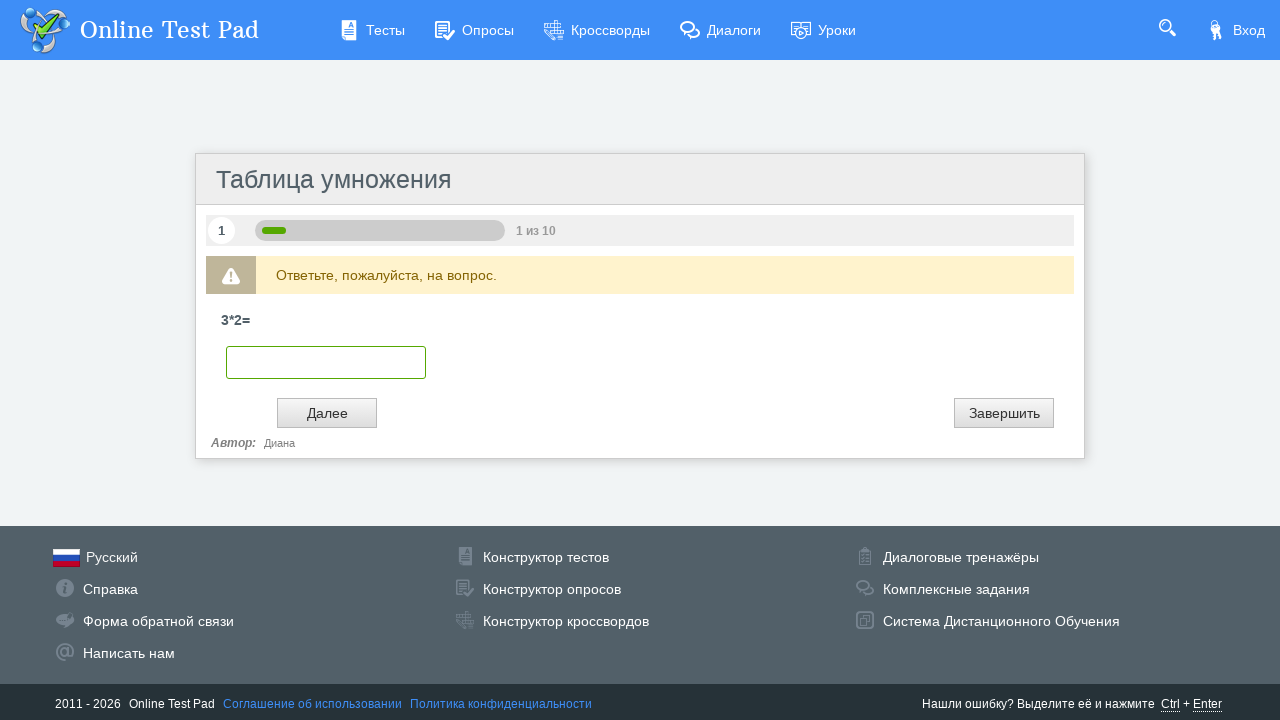

Filled answer '47' for question 1 on .qcontainer input
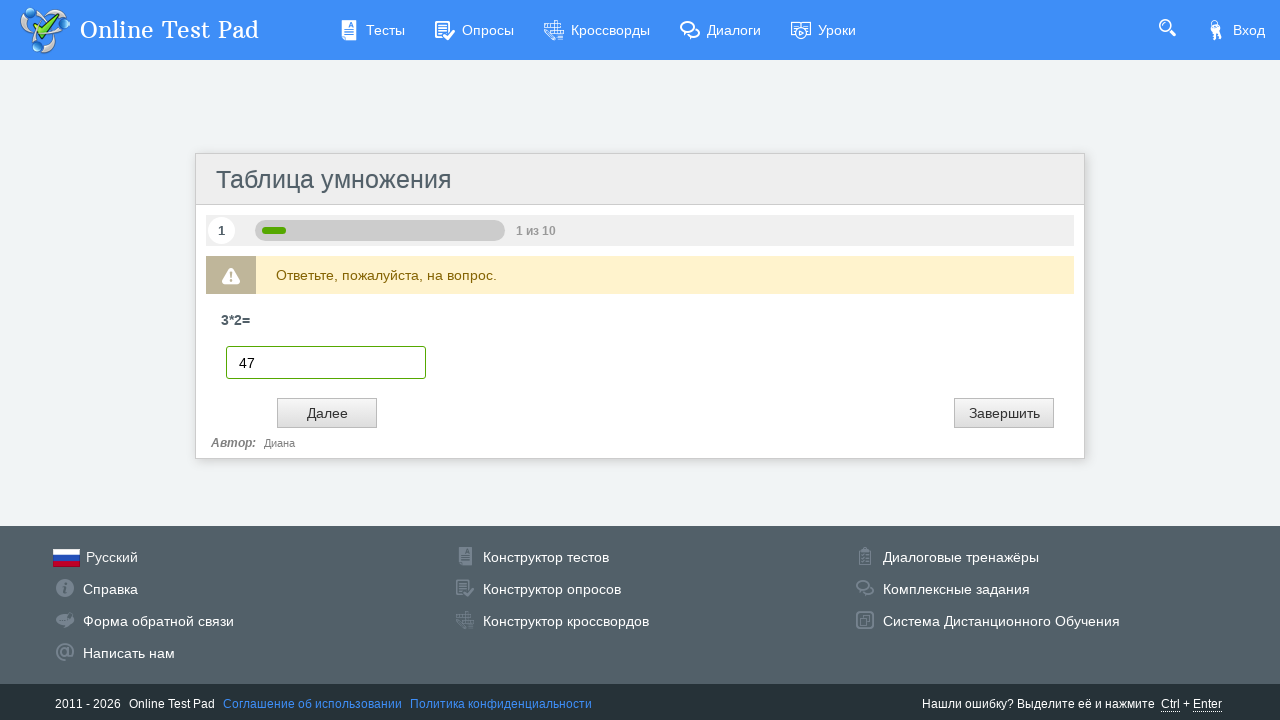

Retrieved question counter text: '1 из 10'
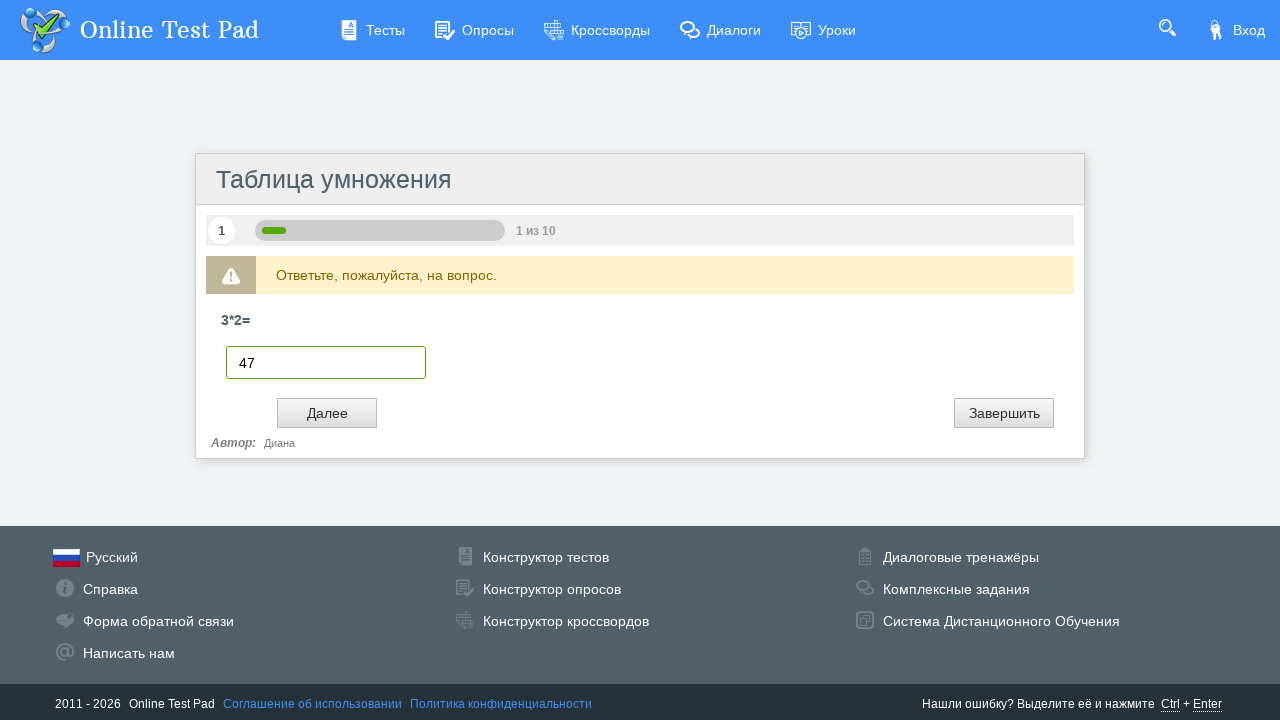

Verified question counter shows '1 из 10'
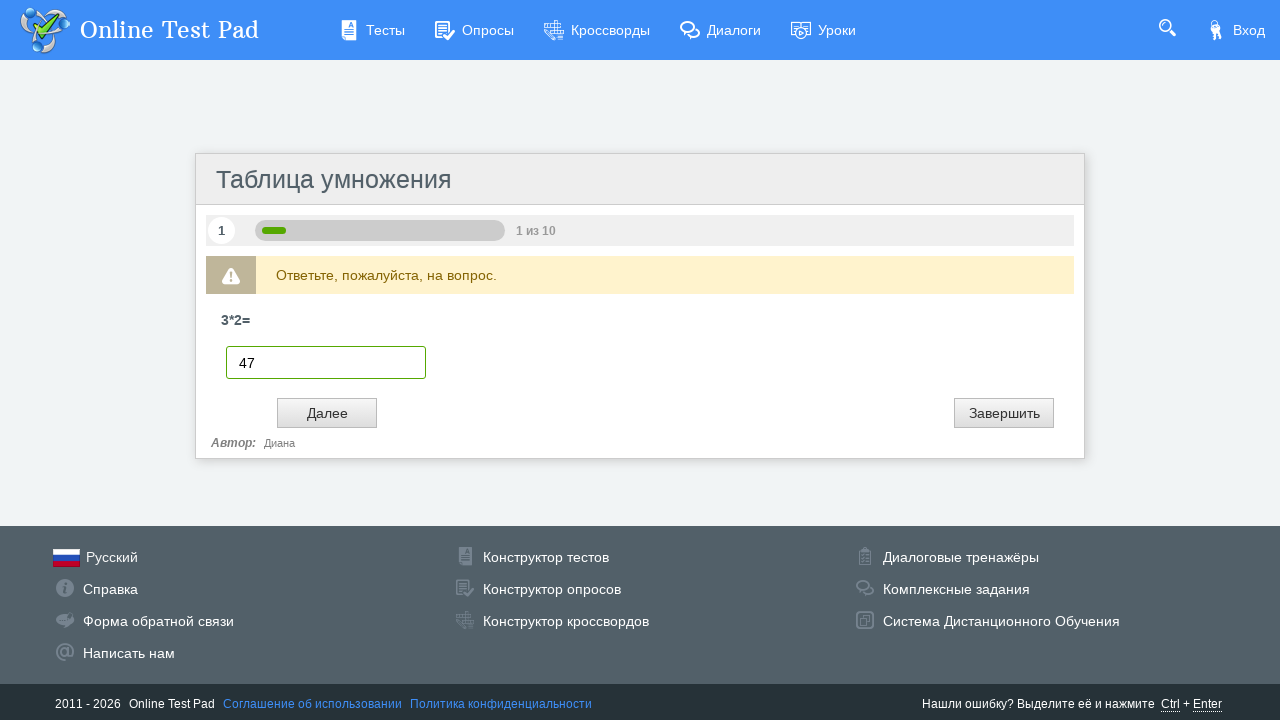

Clicked next button to proceed to question 2 at (327, 413) on input#btnNext
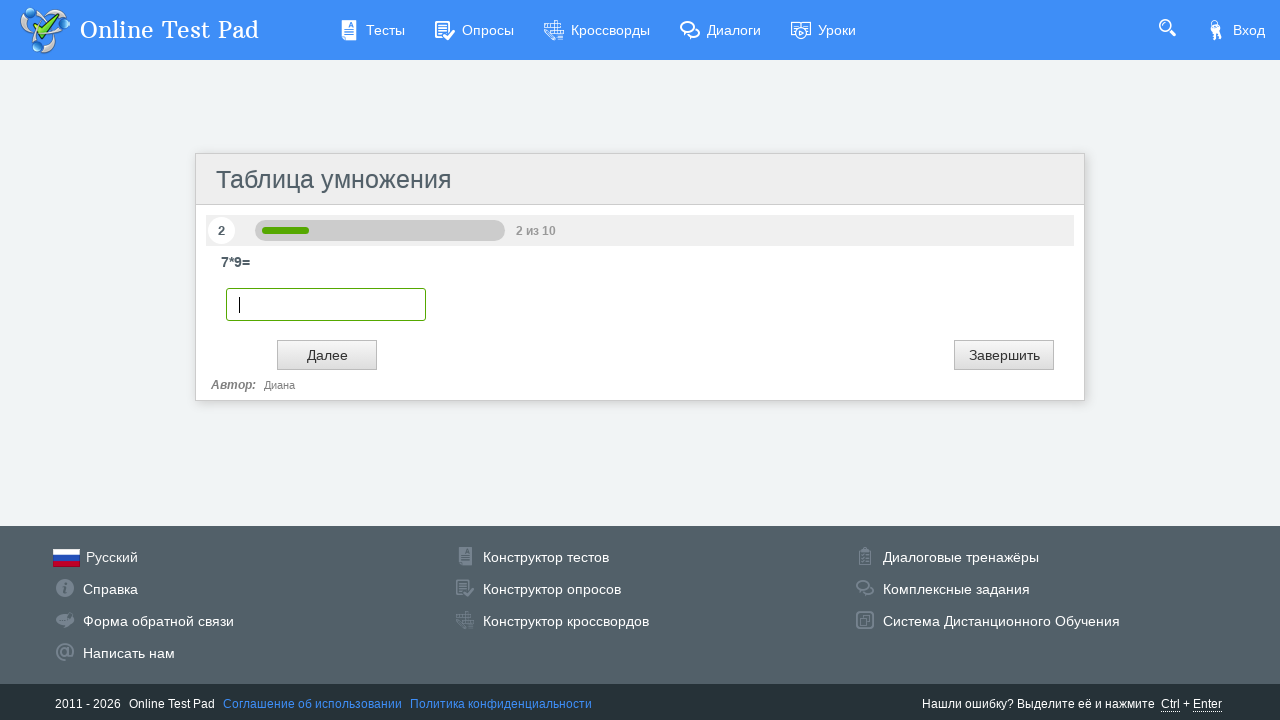

Filled answer '47' for question 2 on .qcontainer input
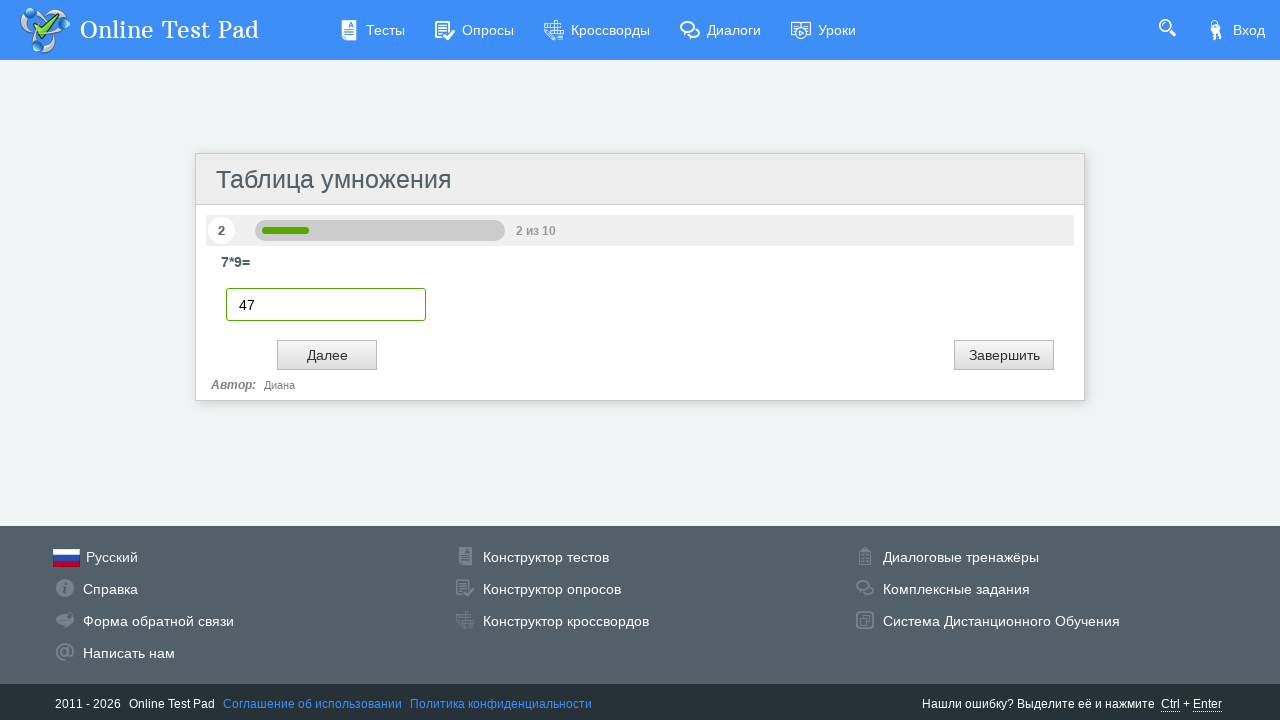

Retrieved question counter text: '2 из 10'
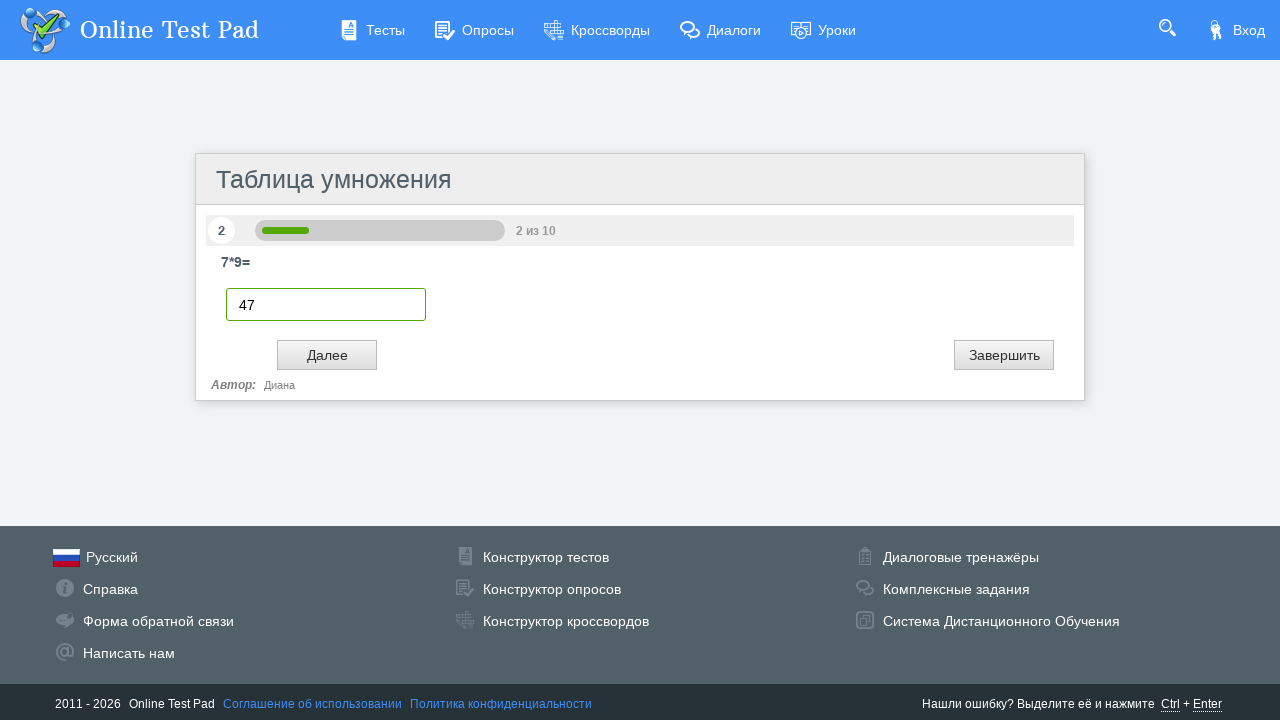

Verified question counter shows '2 из 10'
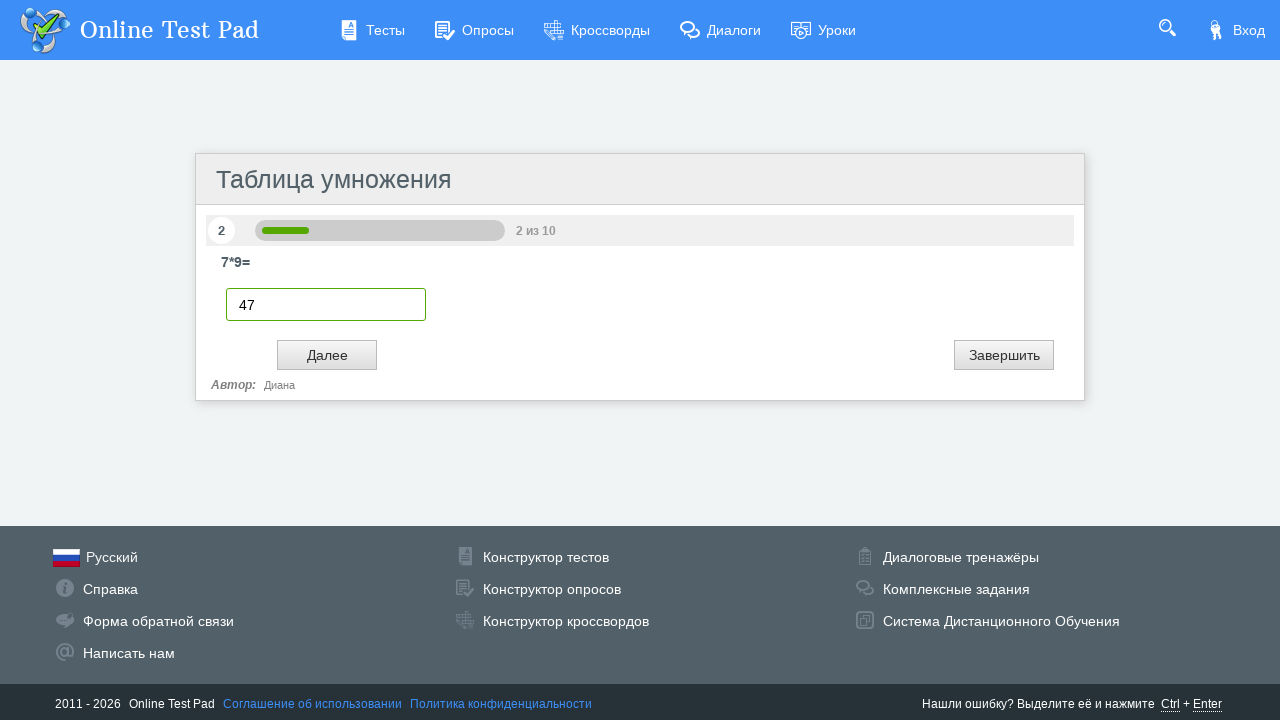

Clicked next button to proceed to question 3 at (327, 355) on input#btnNext
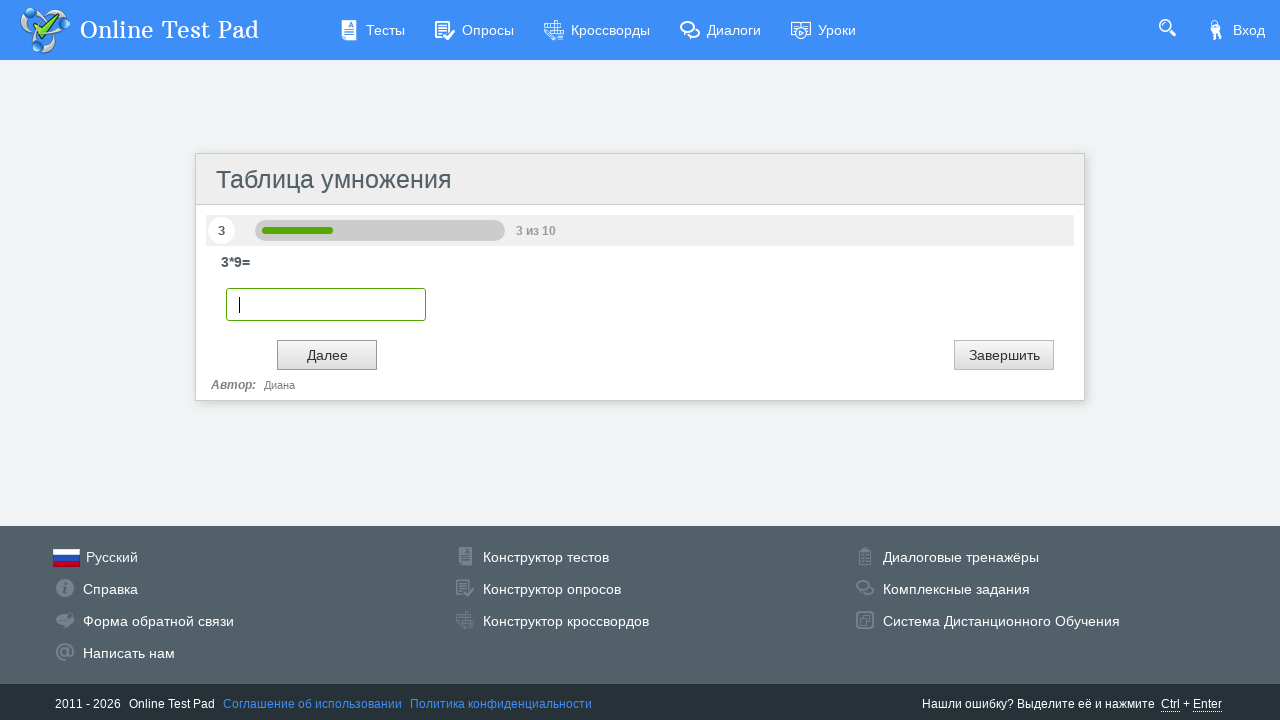

Filled answer '47' for question 3 on .qcontainer input
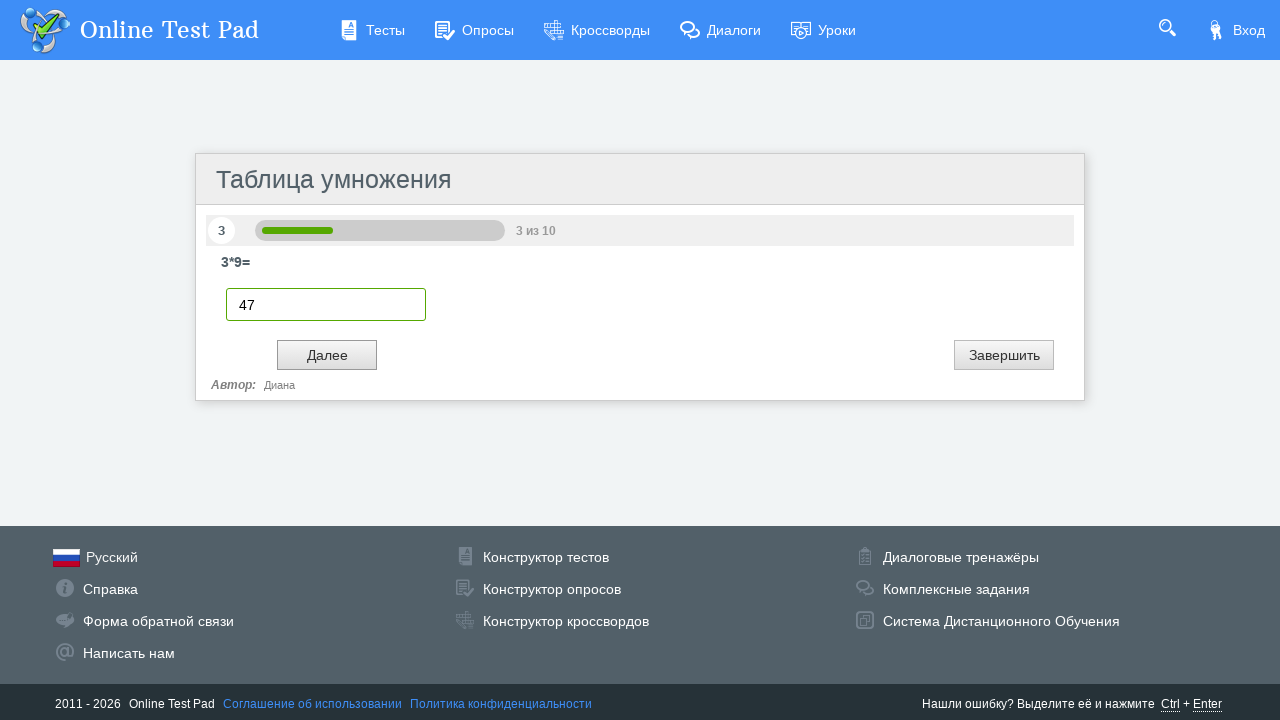

Retrieved question counter text: '3 из 10'
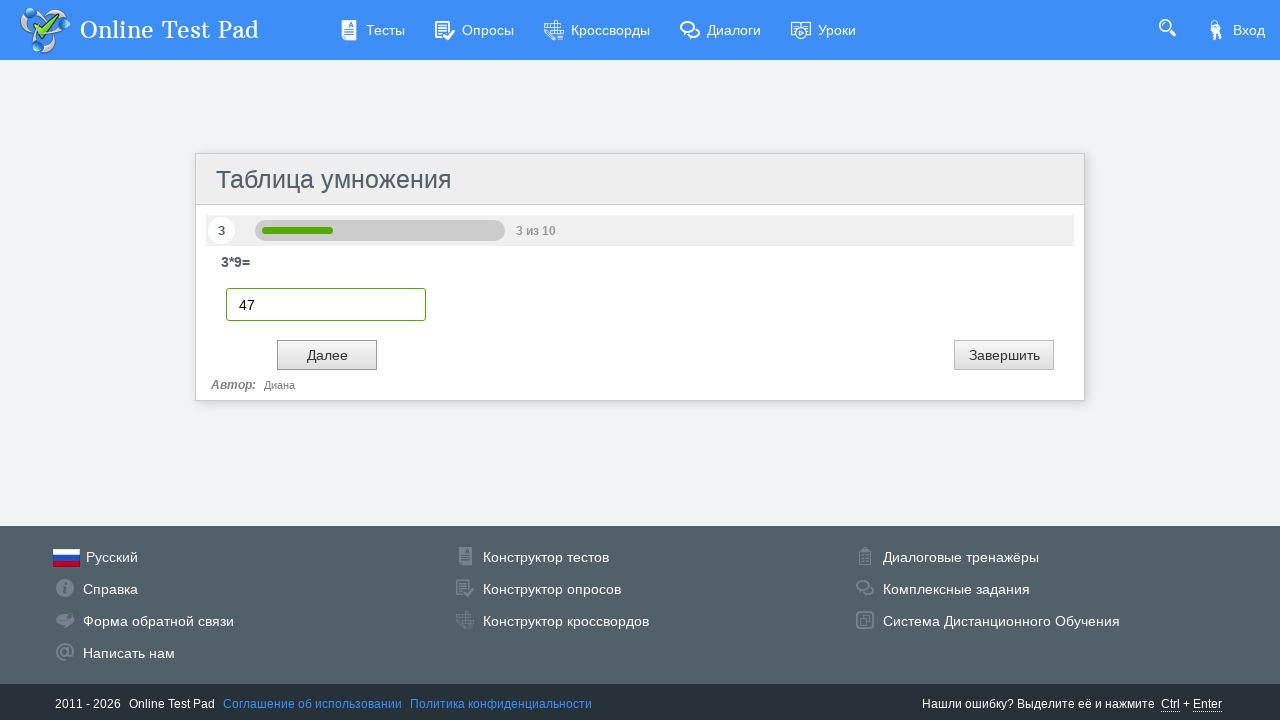

Verified question counter shows '3 из 10'
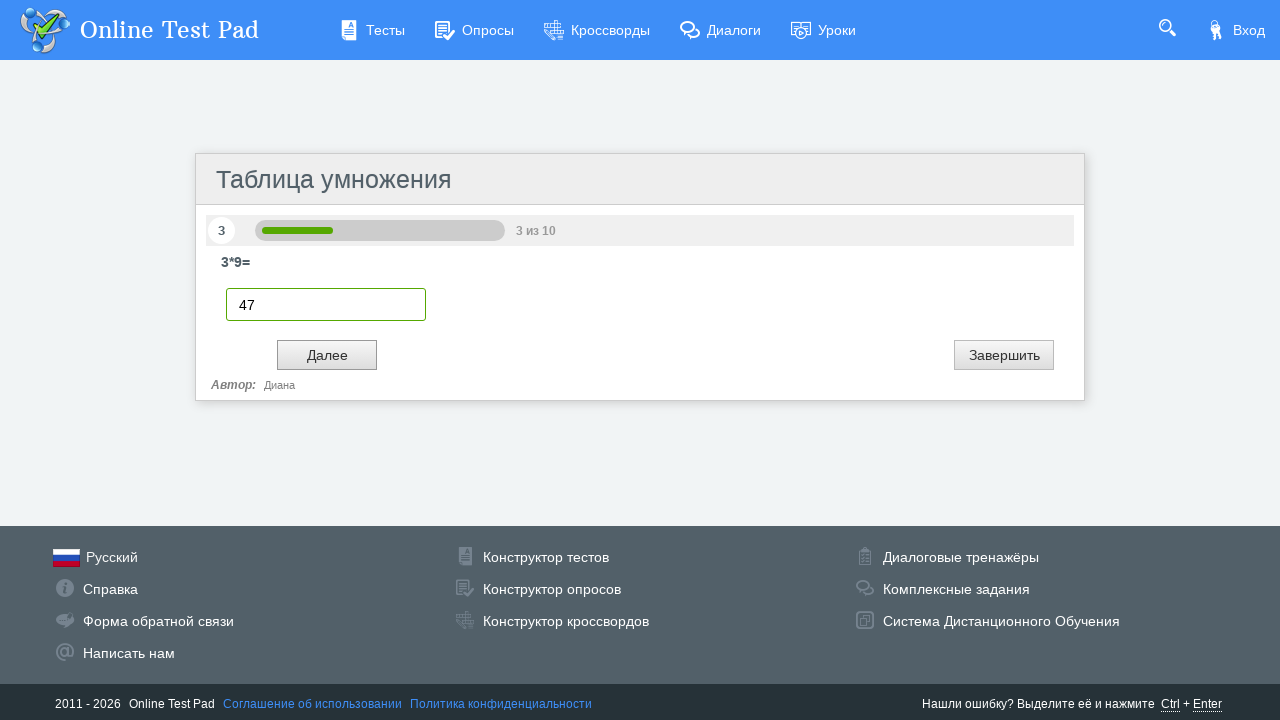

Clicked next button to proceed to question 4 at (327, 355) on input#btnNext
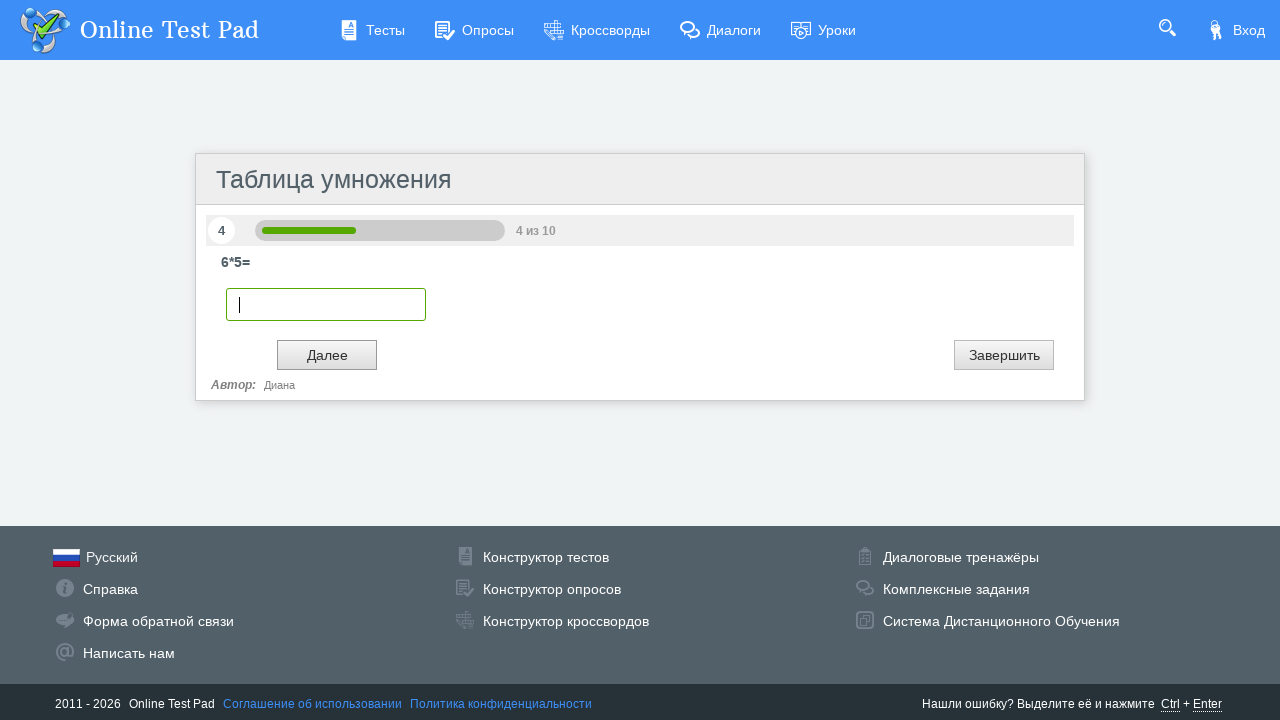

Filled answer '47' for question 4 on .qcontainer input
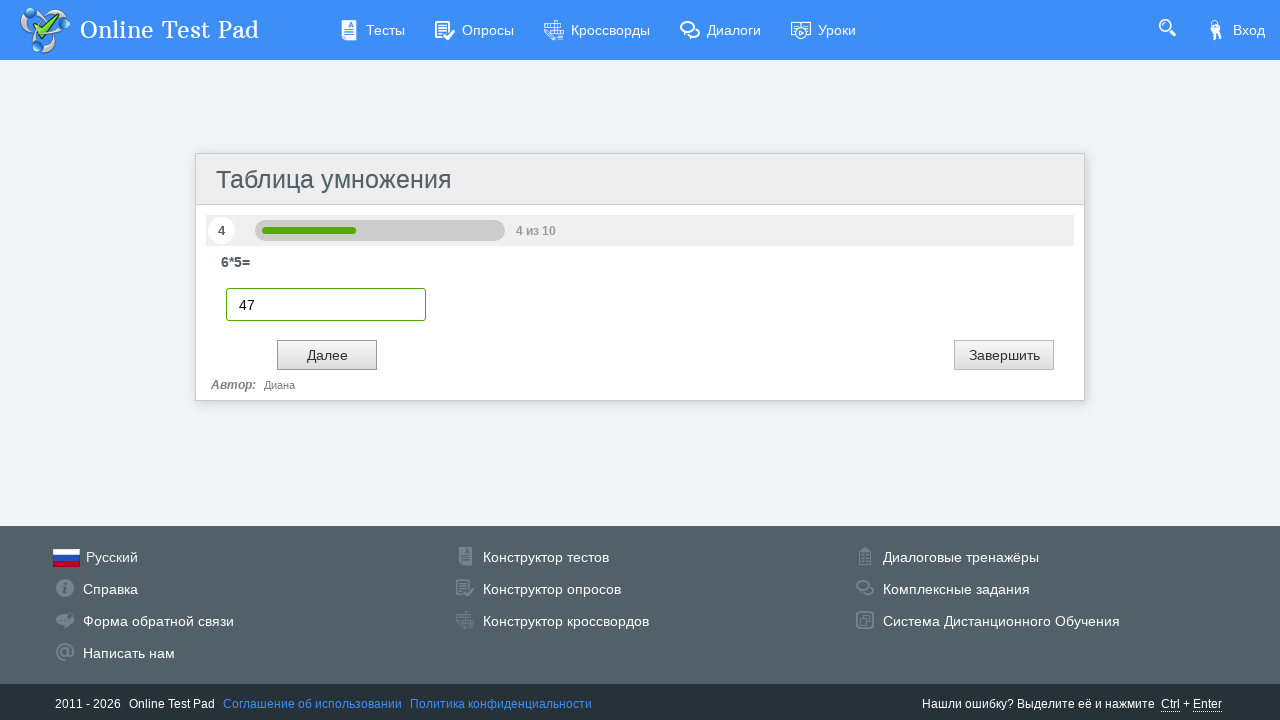

Retrieved question counter text: '4 из 10'
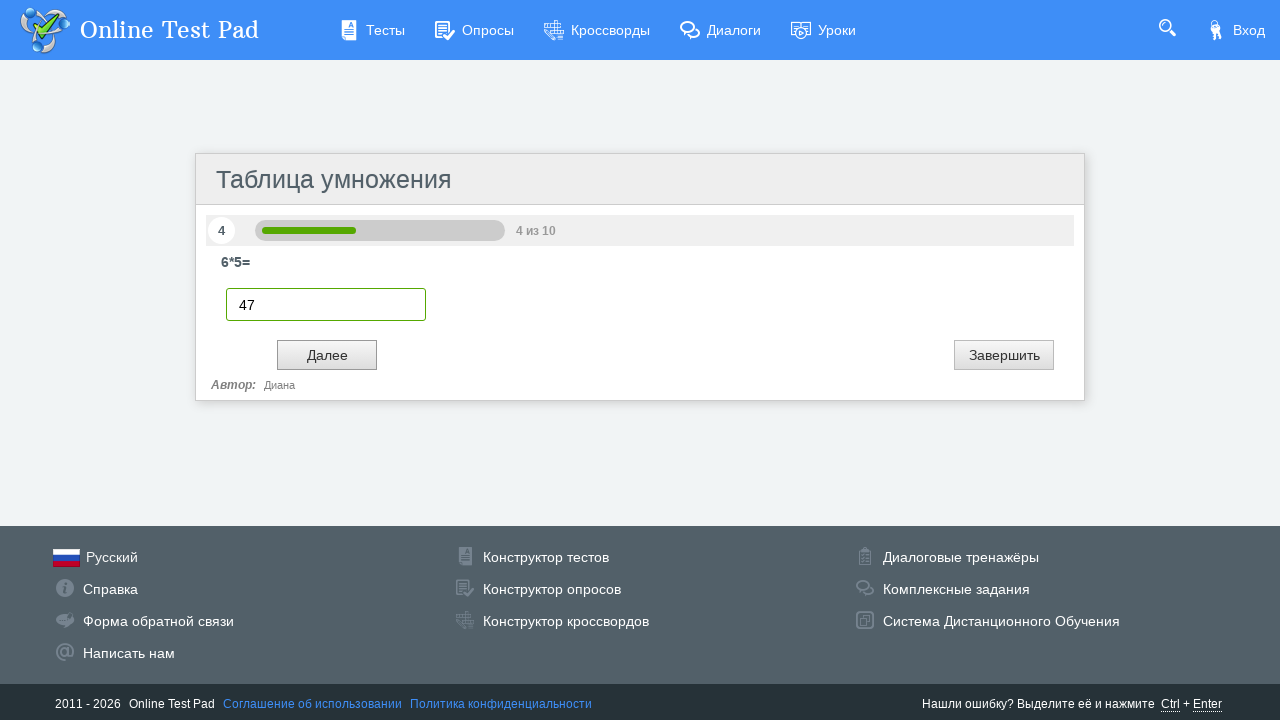

Verified question counter shows '4 из 10'
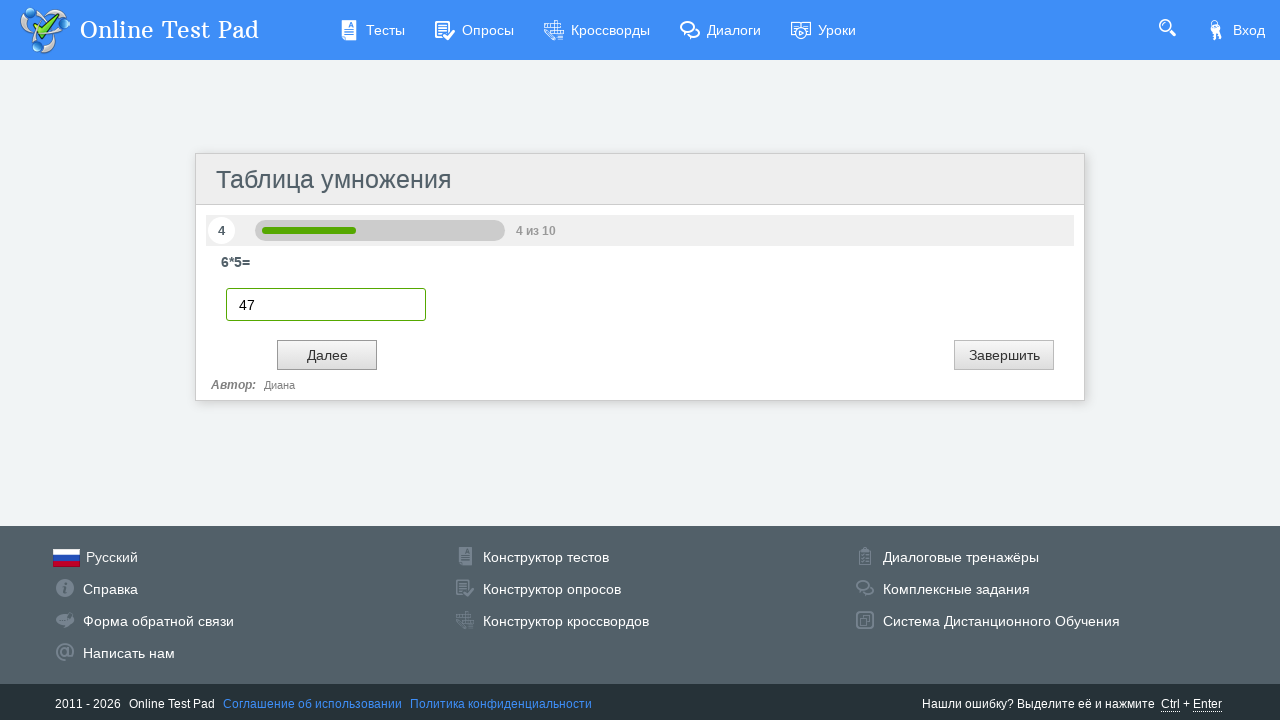

Clicked next button to proceed to question 5 at (327, 355) on input#btnNext
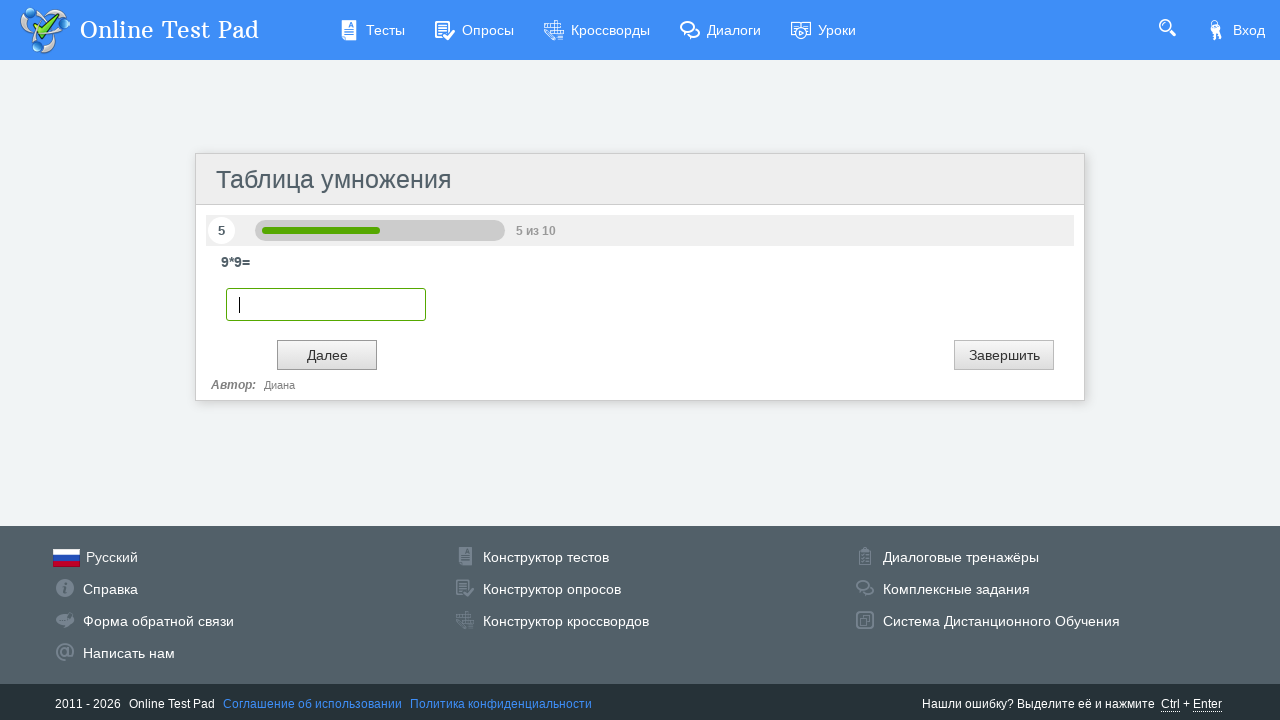

Filled answer '47' for question 5 on .qcontainer input
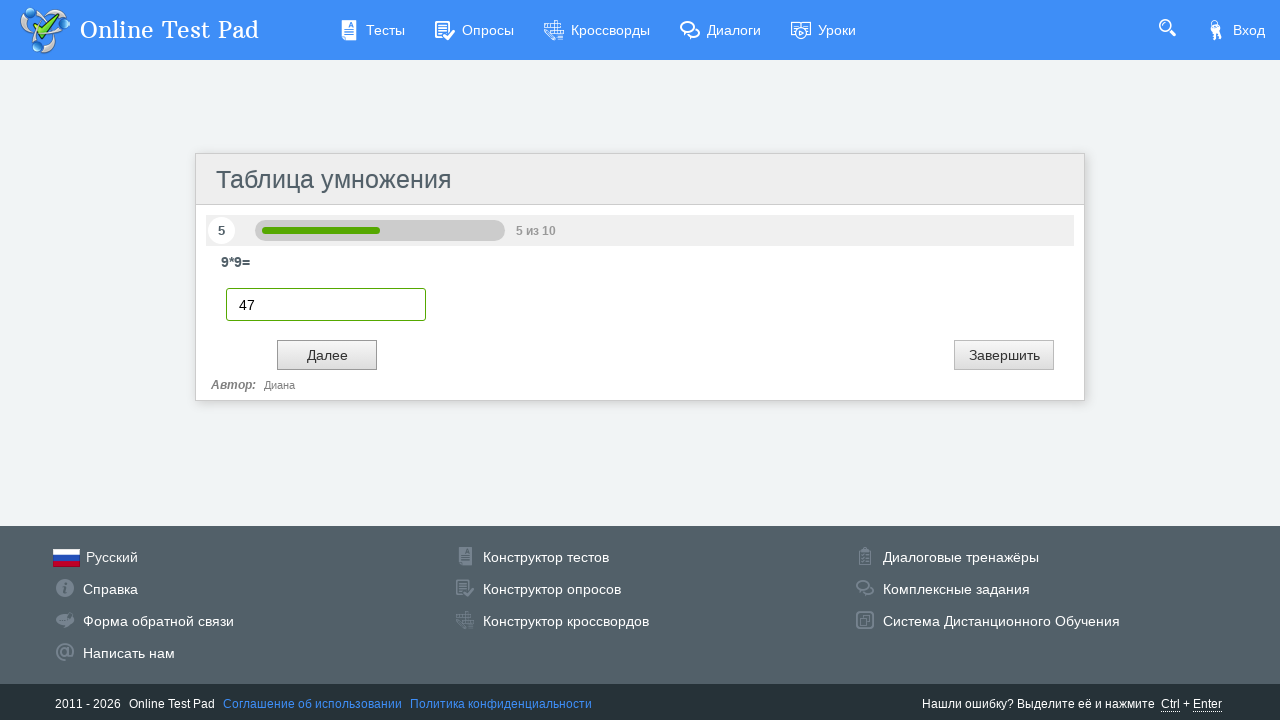

Retrieved question counter text: '5 из 10'
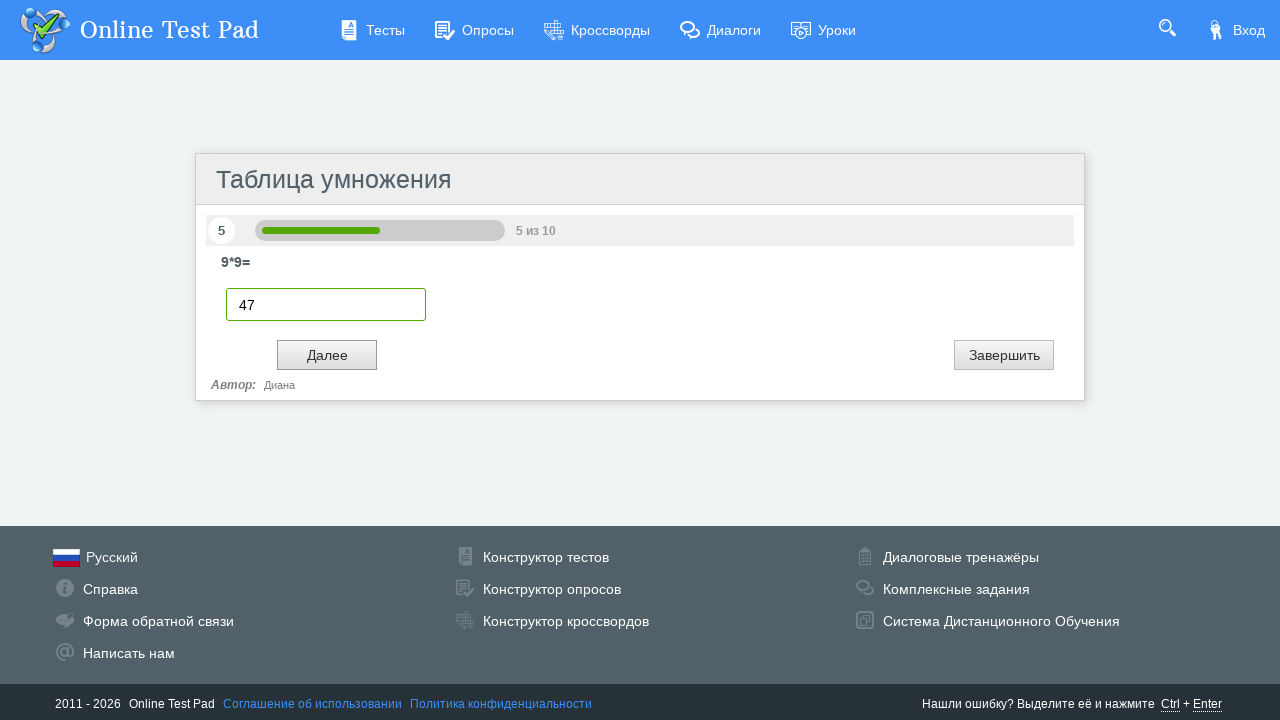

Verified question counter shows '5 из 10'
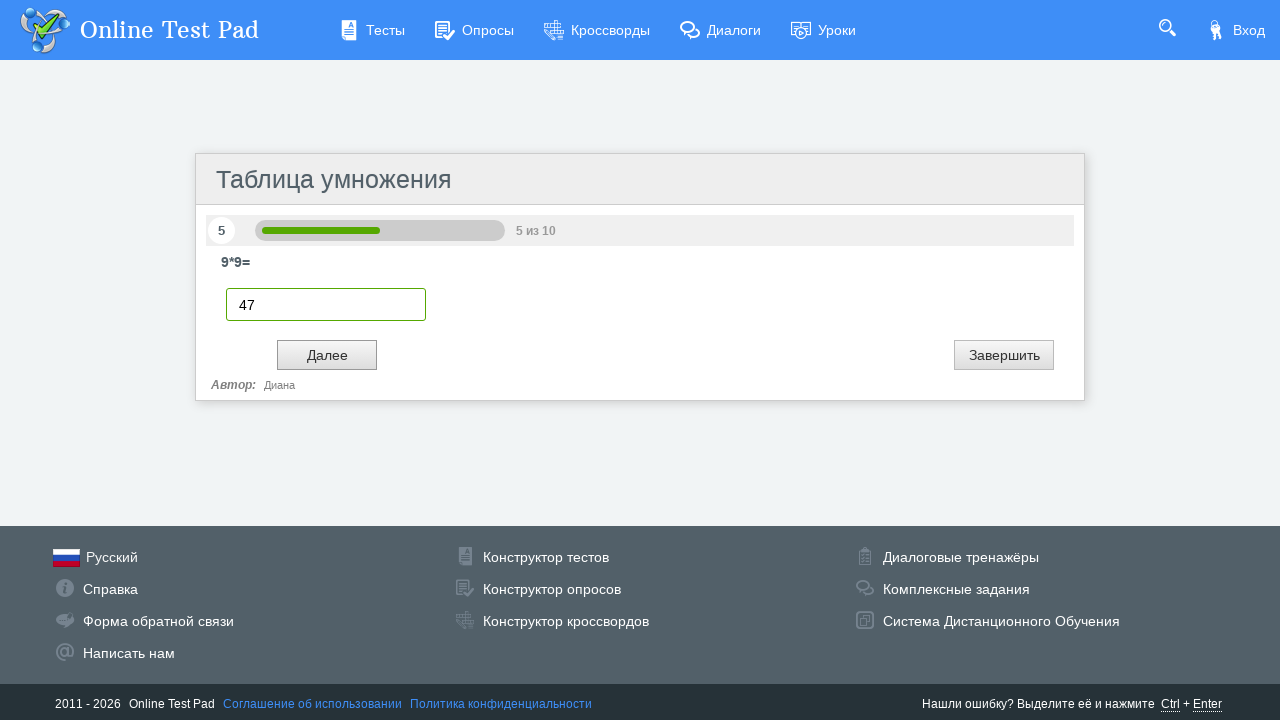

Clicked next button to proceed to question 6 at (327, 355) on input#btnNext
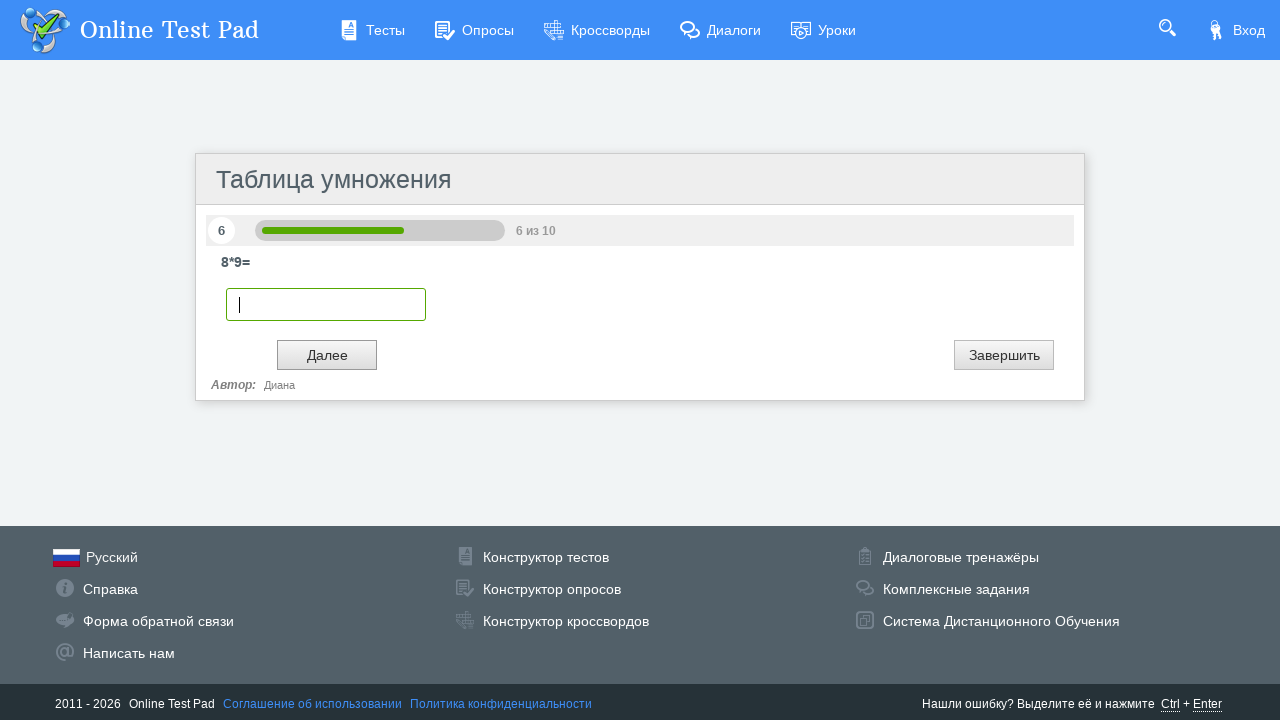

Filled answer '47' for question 6 on .qcontainer input
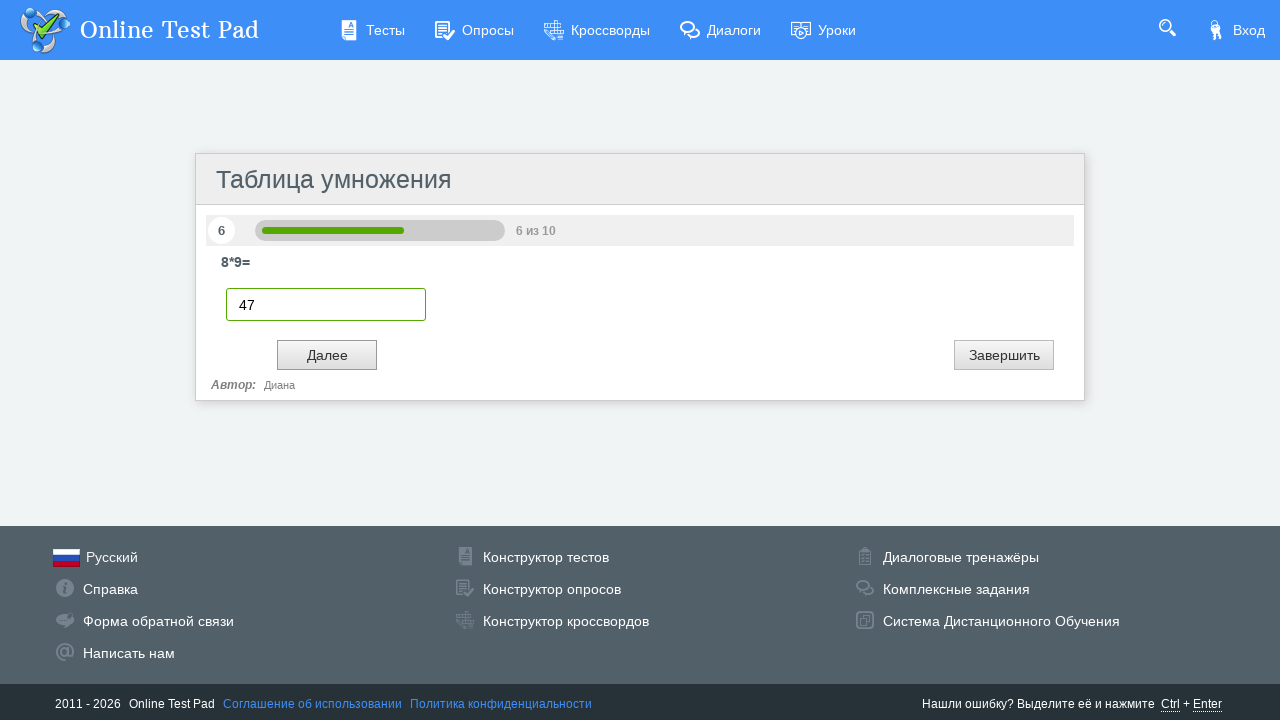

Retrieved question counter text: '6 из 10'
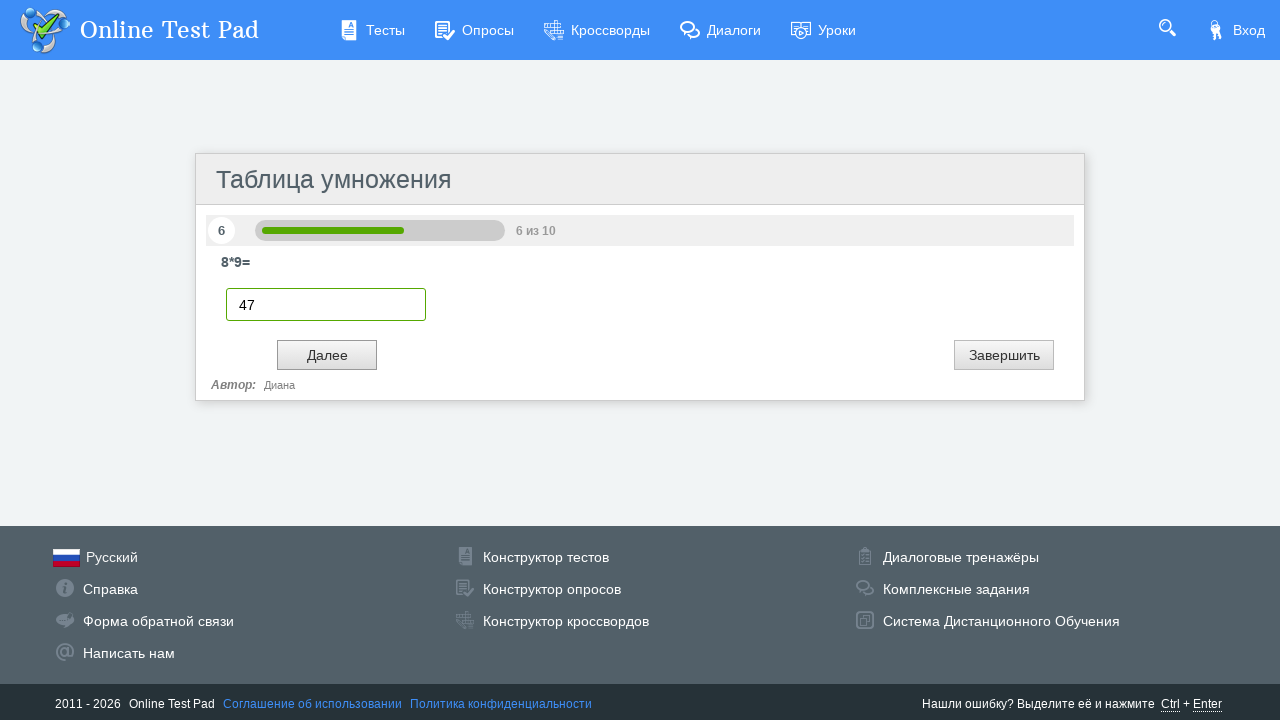

Verified question counter shows '6 из 10'
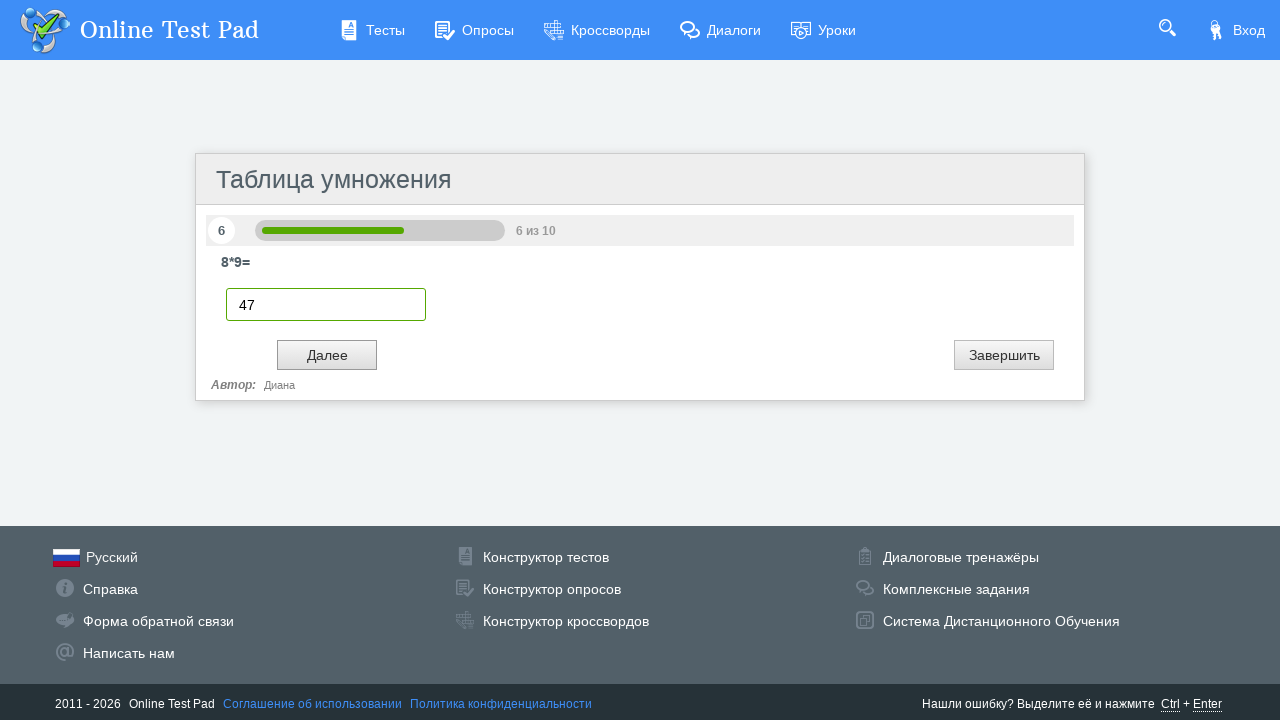

Clicked next button to proceed to question 7 at (327, 355) on input#btnNext
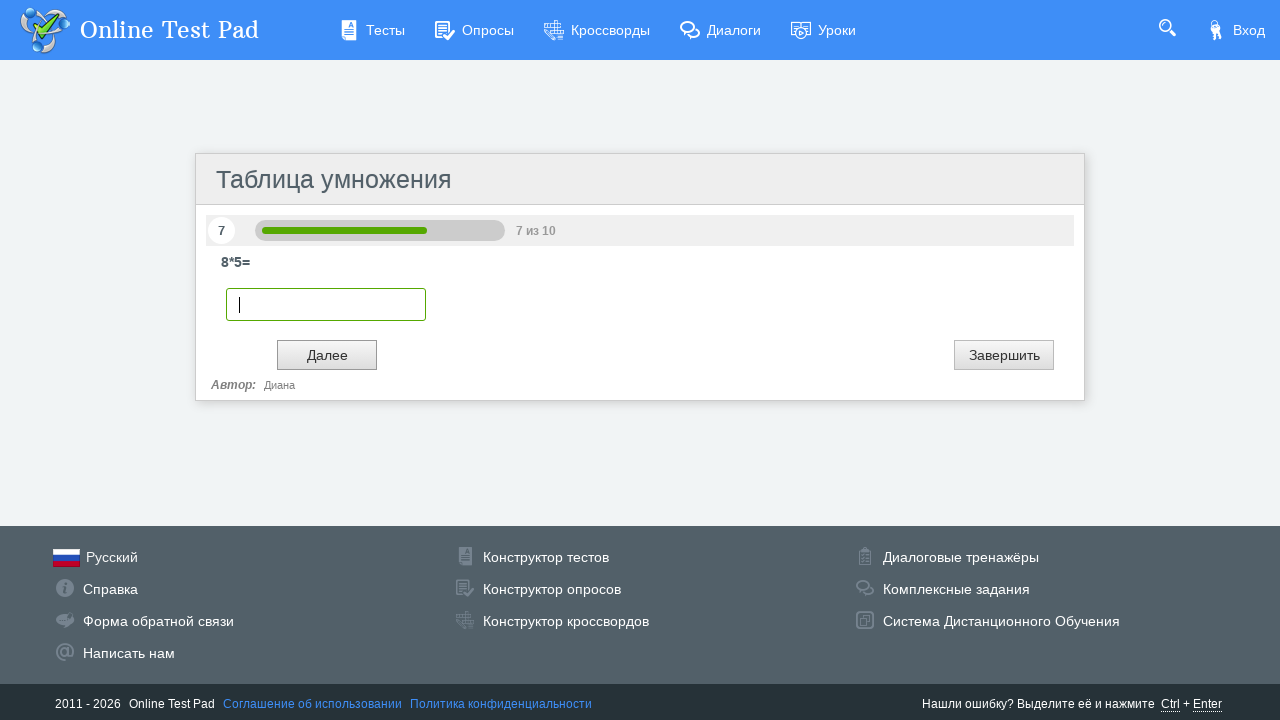

Filled answer '47' for question 7 on .qcontainer input
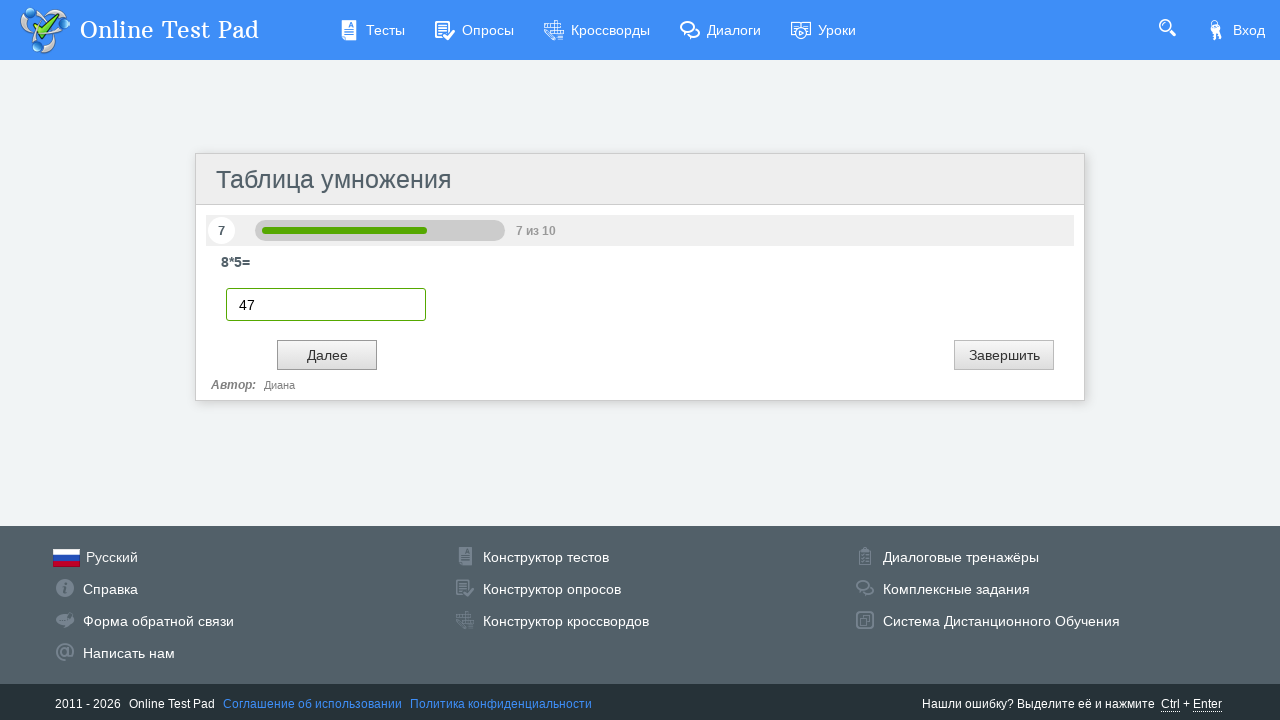

Retrieved question counter text: '7 из 10'
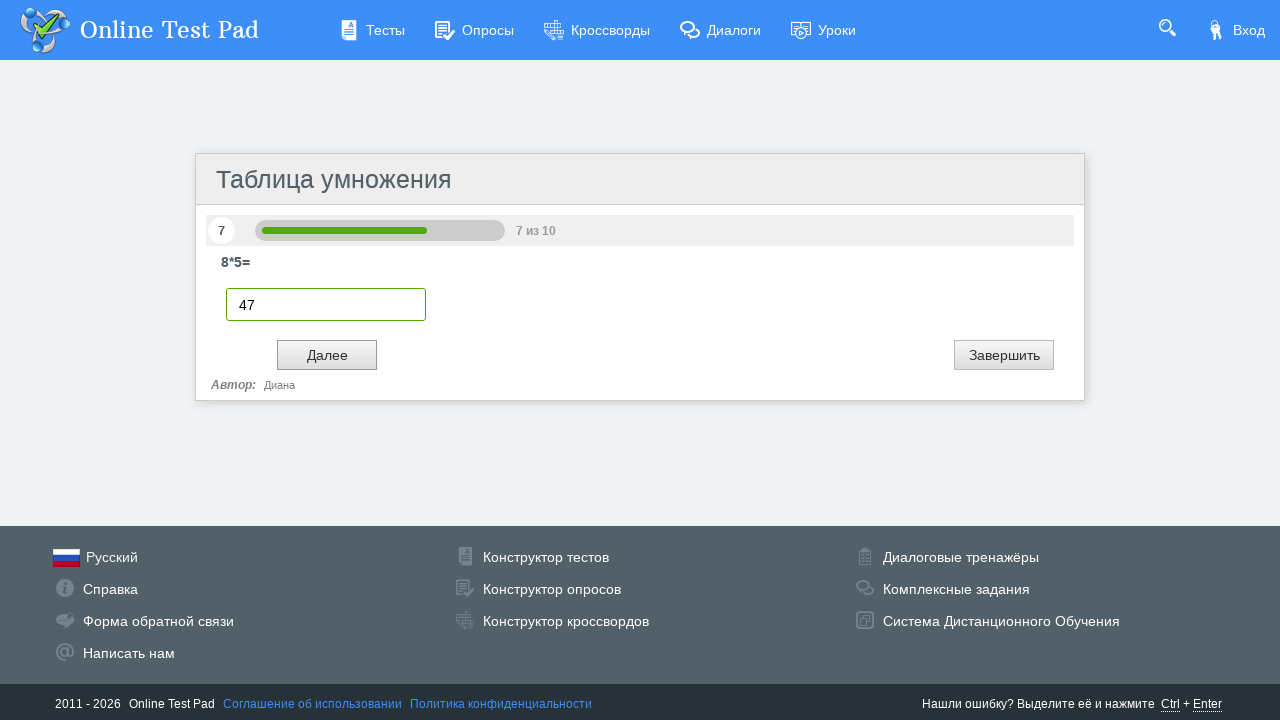

Verified question counter shows '7 из 10'
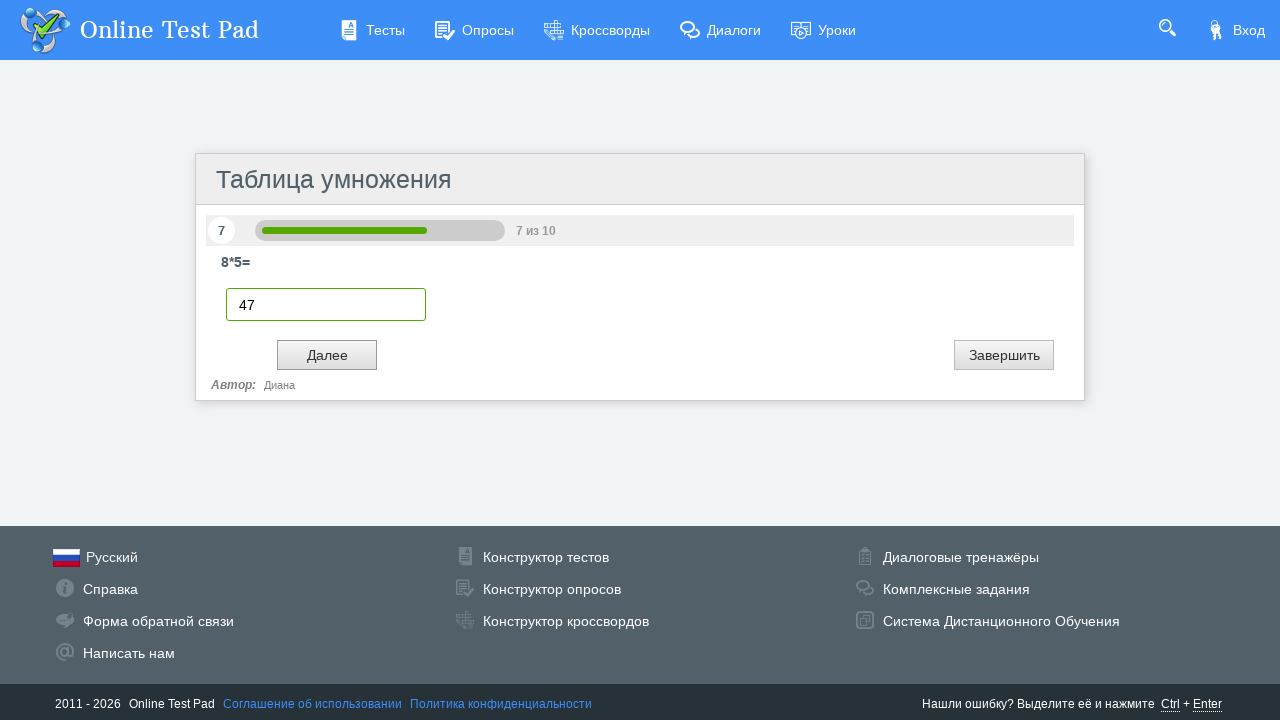

Clicked next button to proceed to question 8 at (327, 355) on input#btnNext
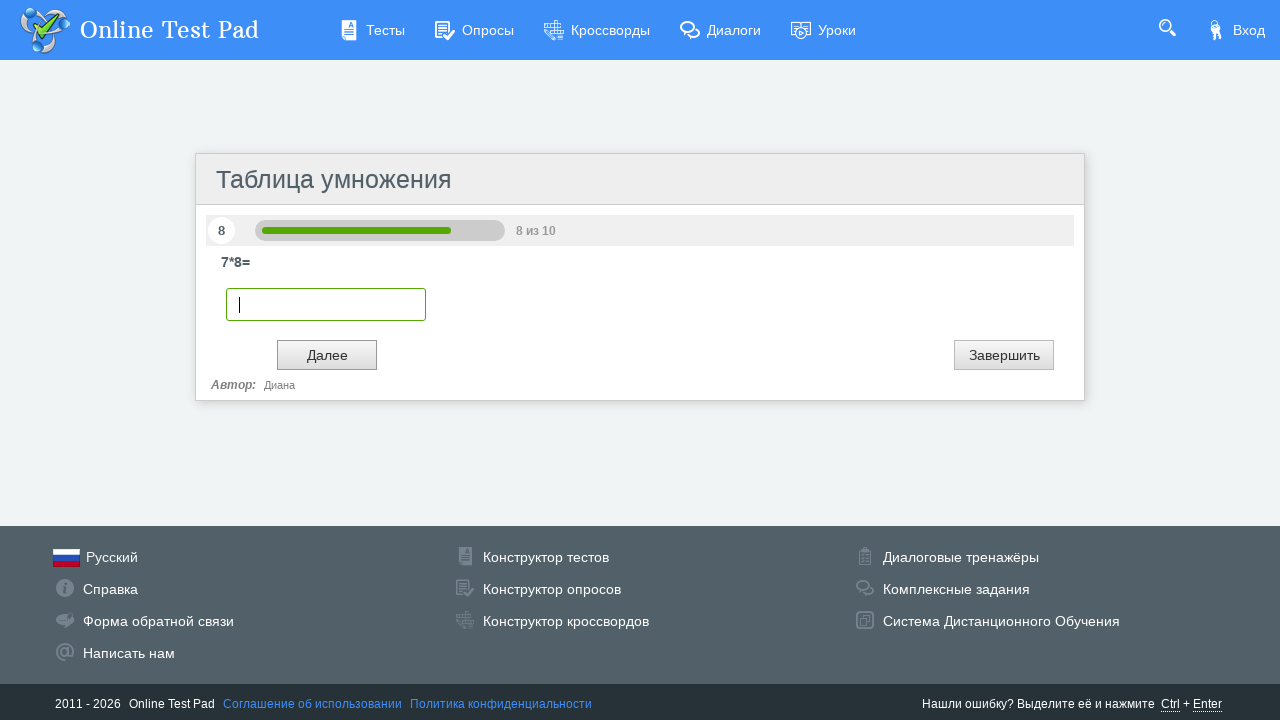

Filled answer '47' for question 8 on .qcontainer input
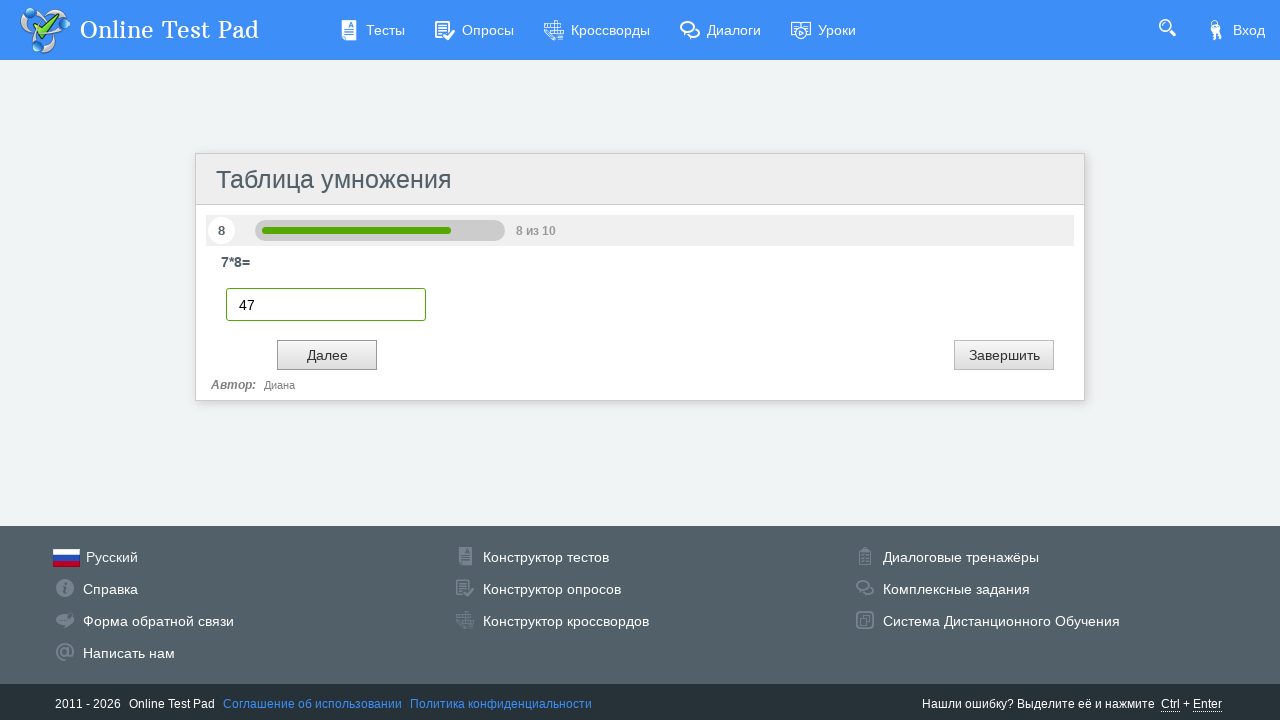

Retrieved question counter text: '8 из 10'
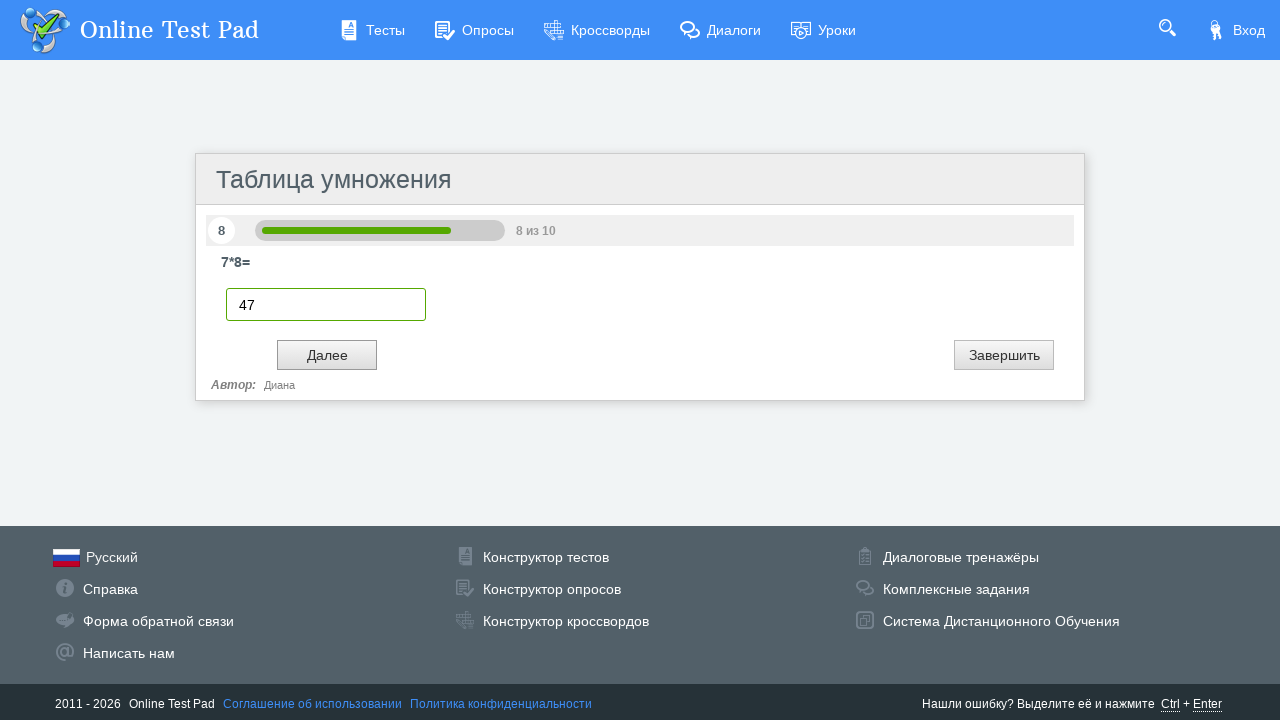

Verified question counter shows '8 из 10'
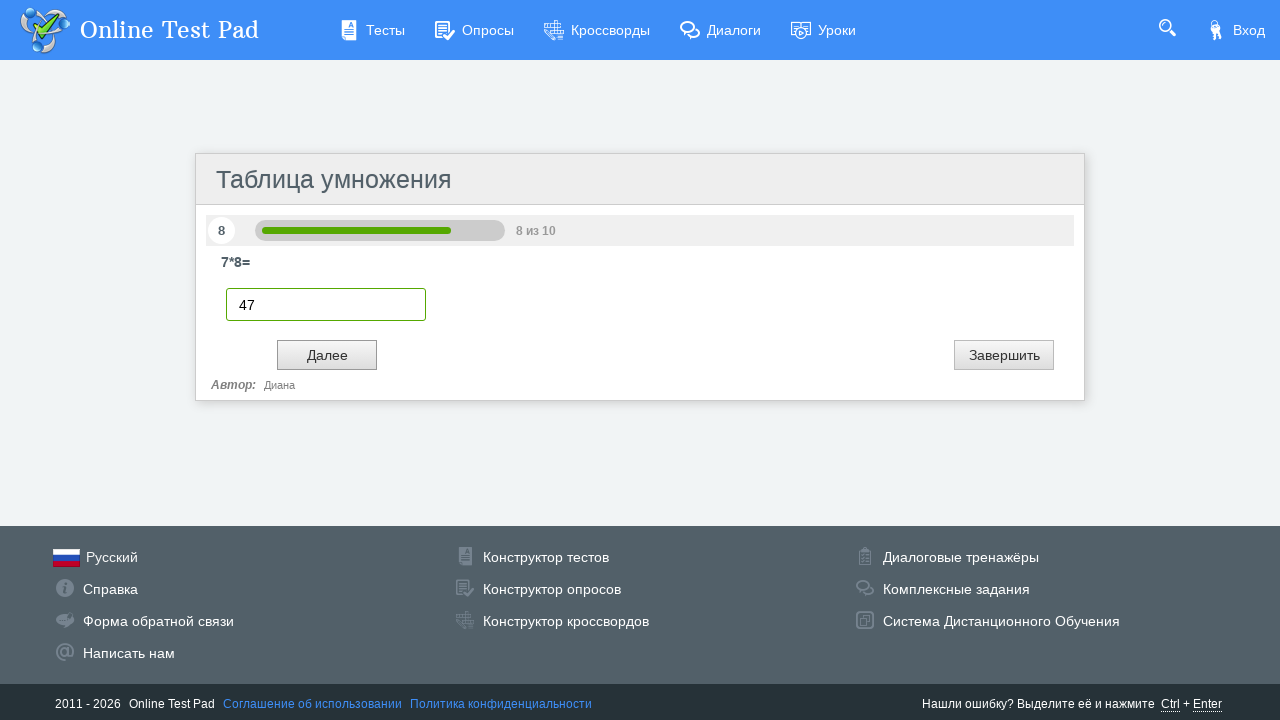

Clicked next button to proceed to question 9 at (327, 355) on input#btnNext
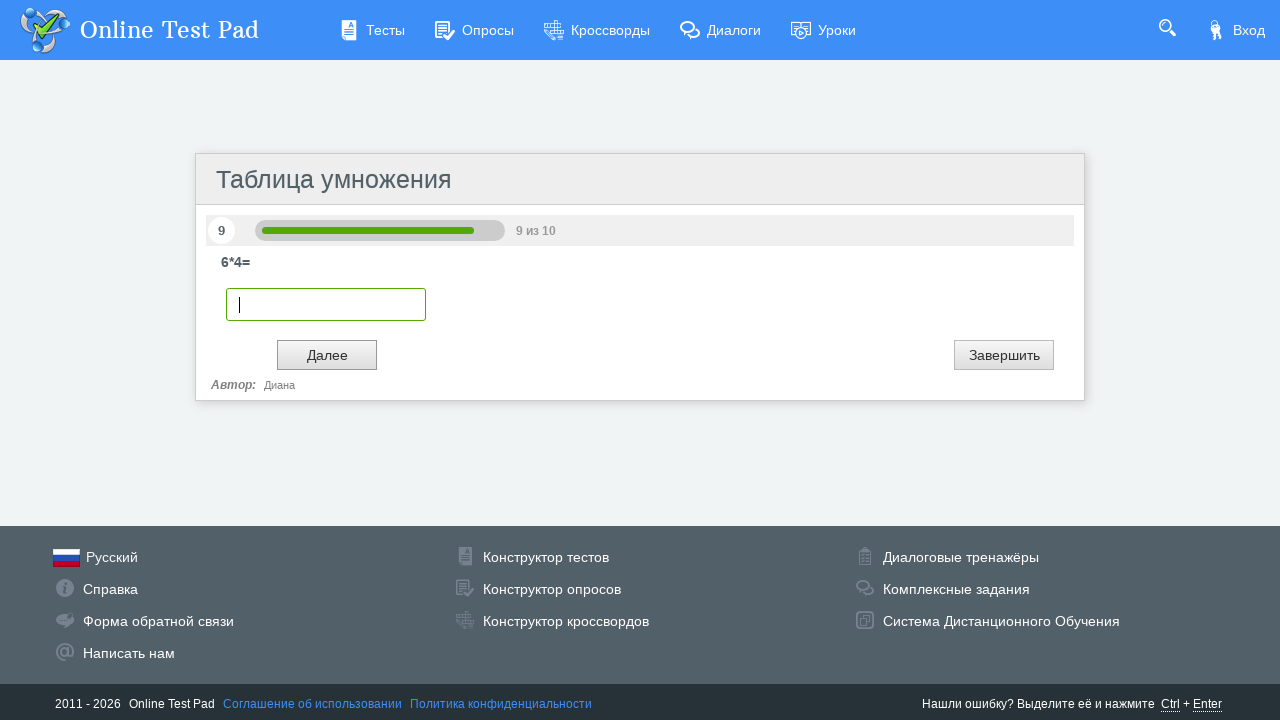

Filled answer '47' for question 9 on .qcontainer input
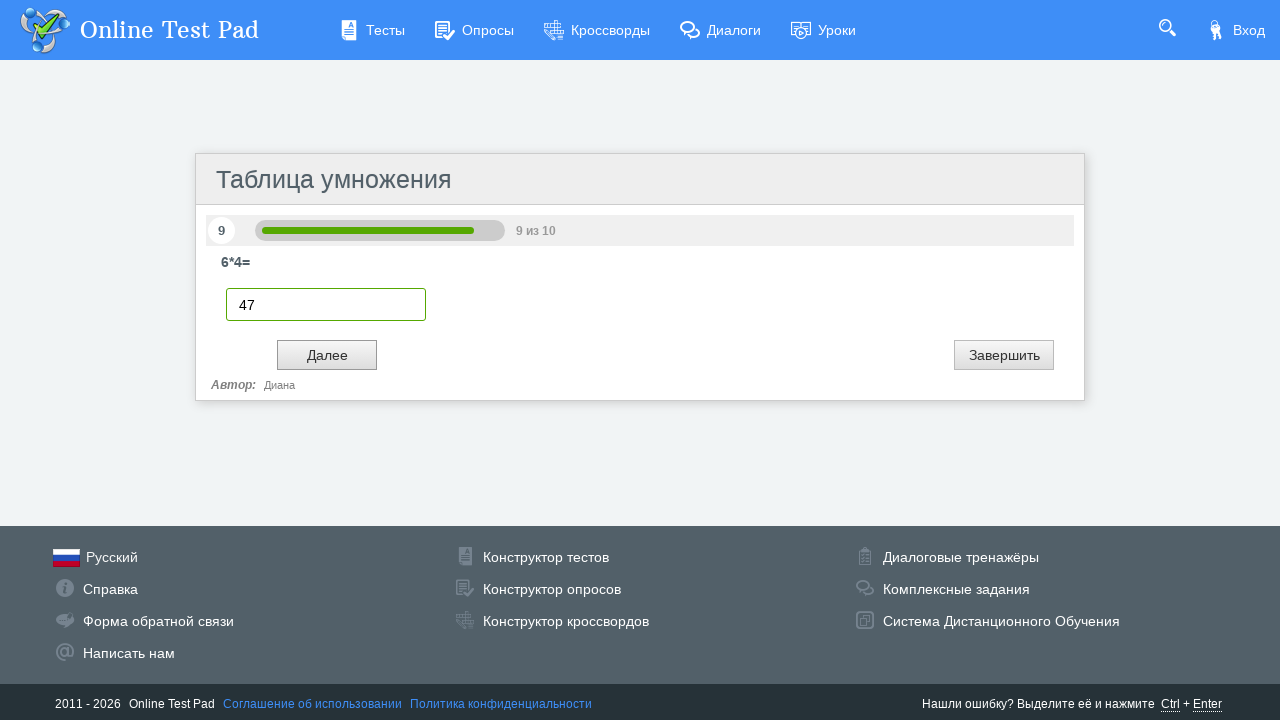

Retrieved question counter text: '9 из 10'
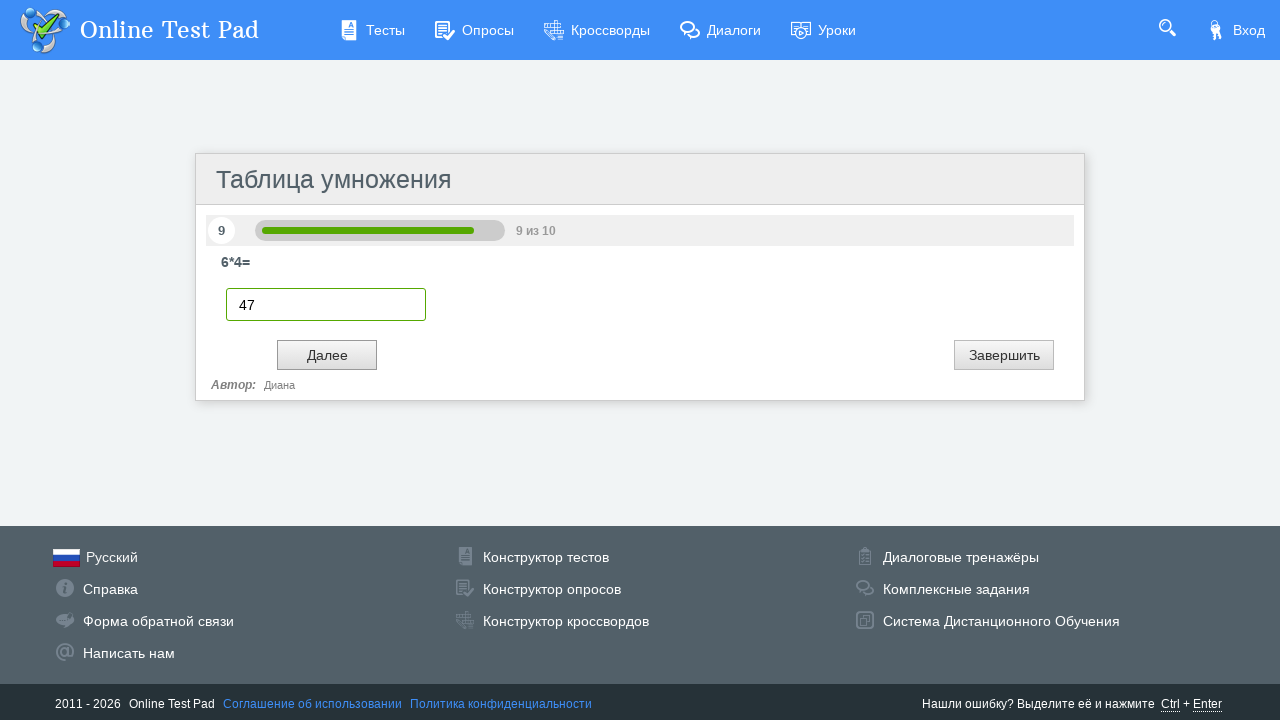

Verified question counter shows '9 из 10'
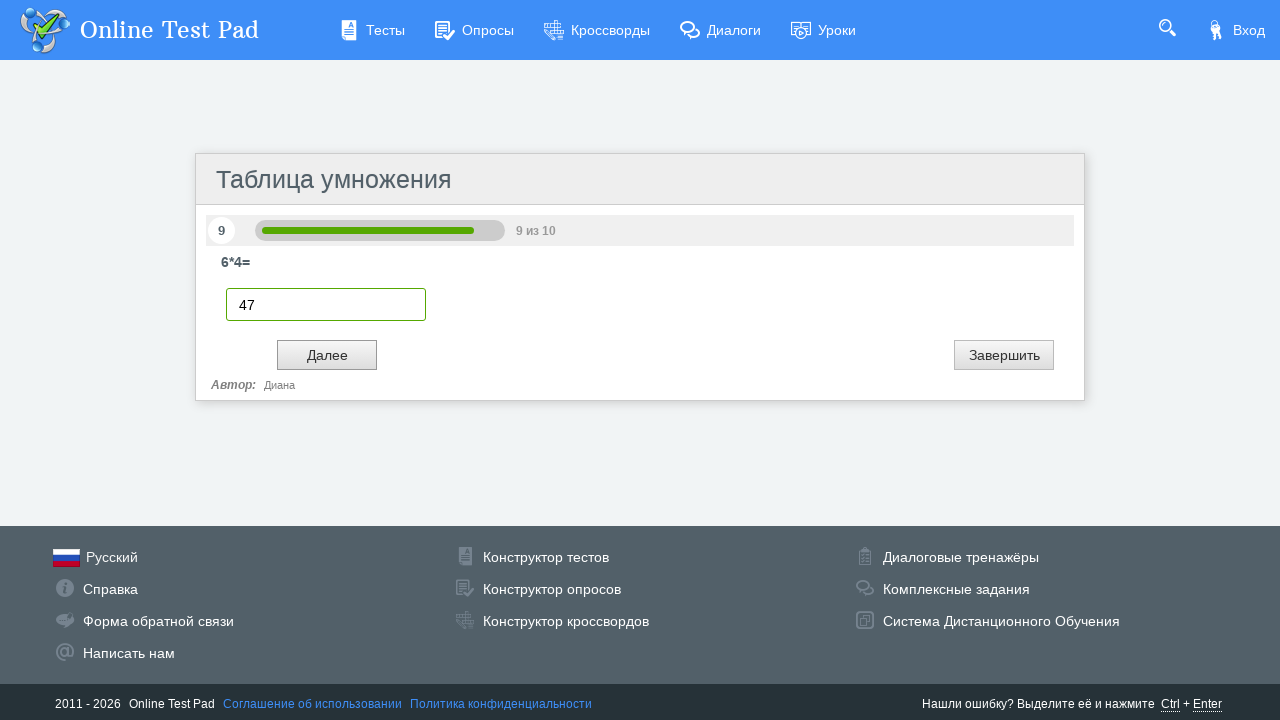

Clicked next button to proceed to question 10 at (327, 355) on input#btnNext
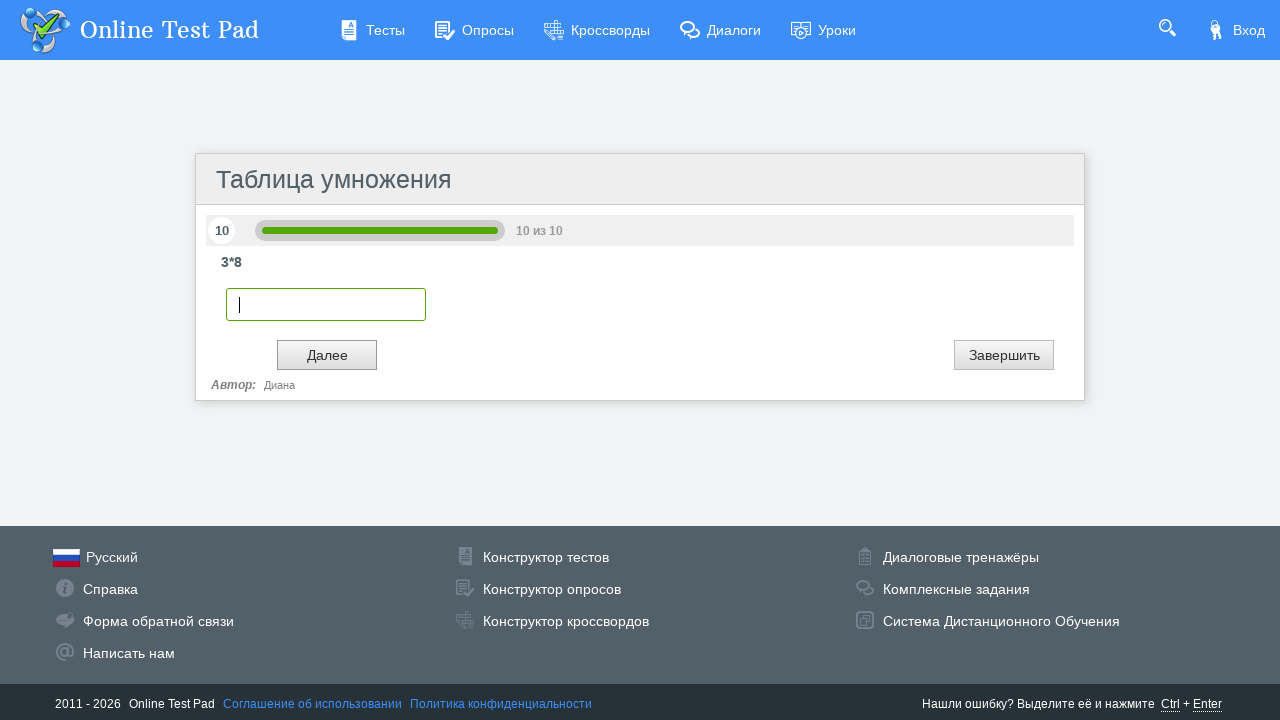

Filled answer '47' for question 10 on .qcontainer input
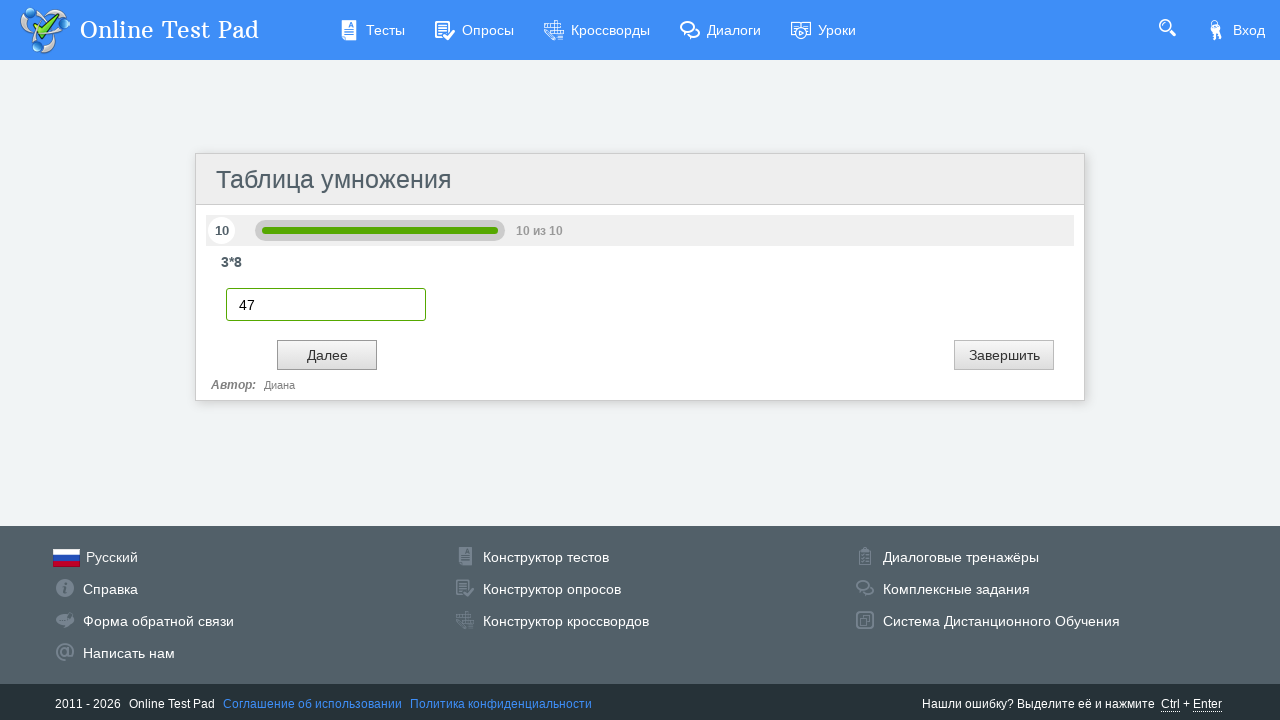

Retrieved question counter text: '10 из 10'
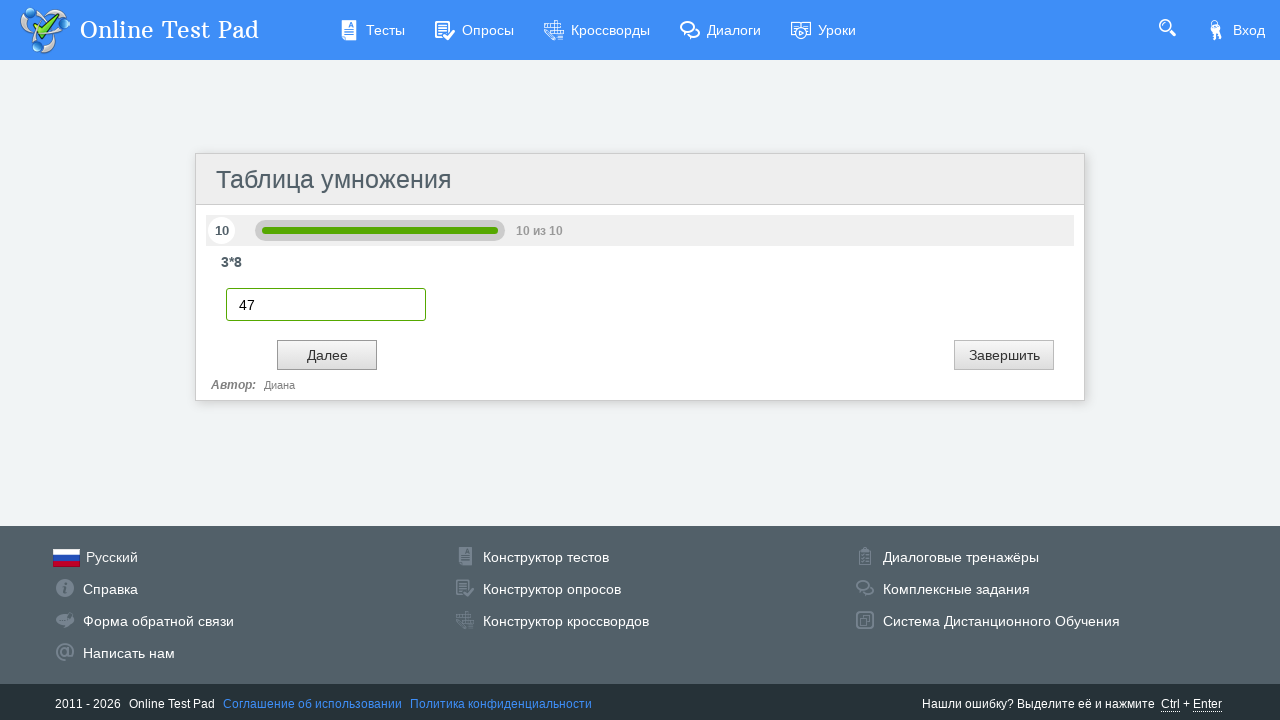

Verified question counter shows '10 из 10'
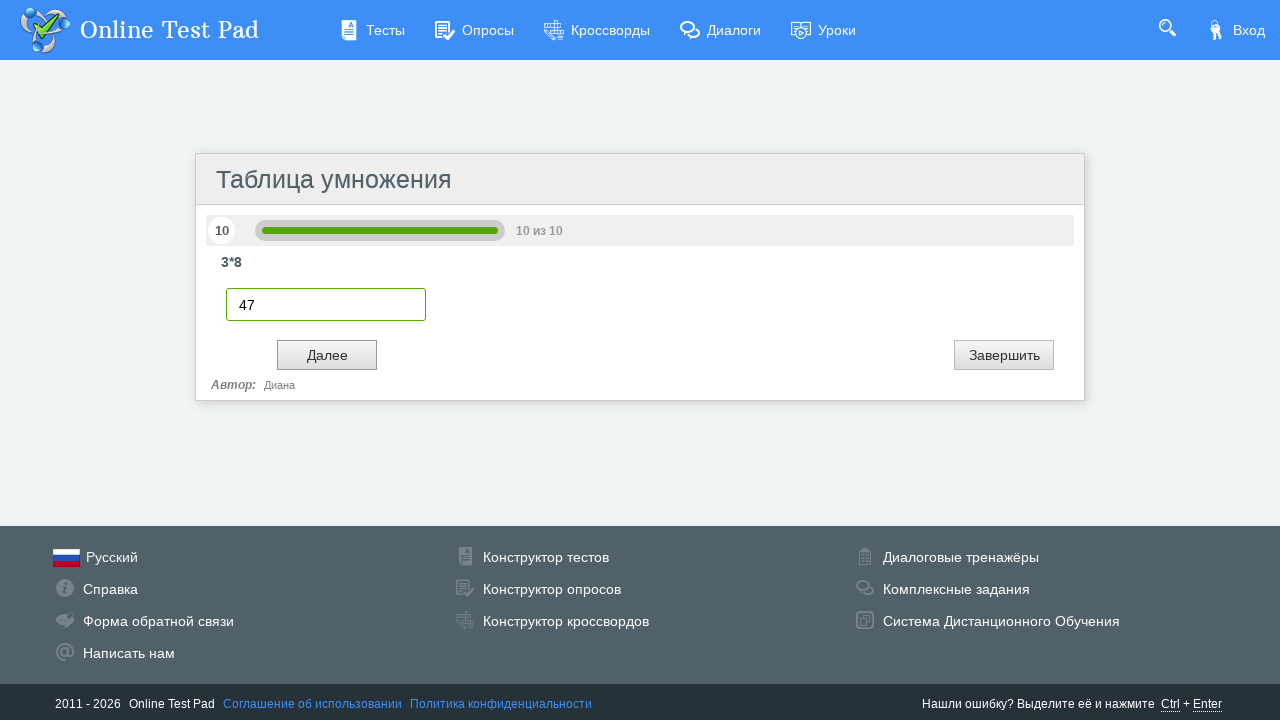

Clicked next button to proceed to question 11 at (327, 355) on input#btnNext
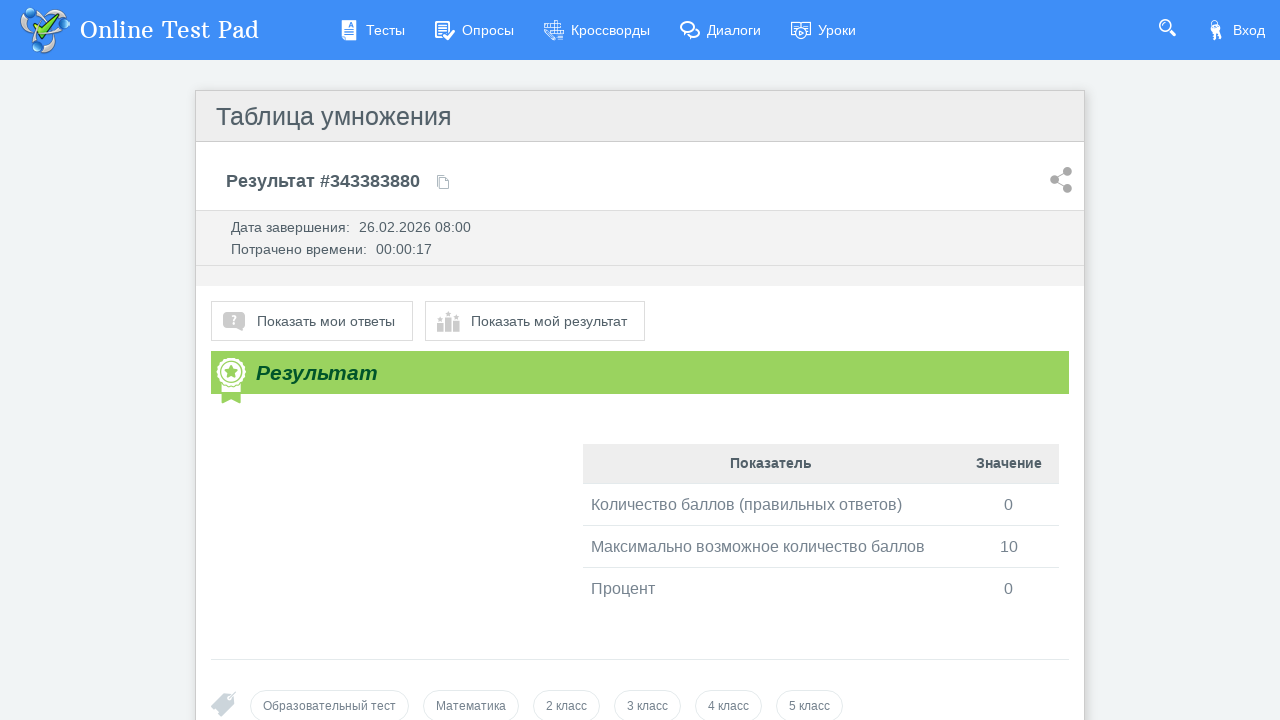

Result page is displayed with quiz completion title
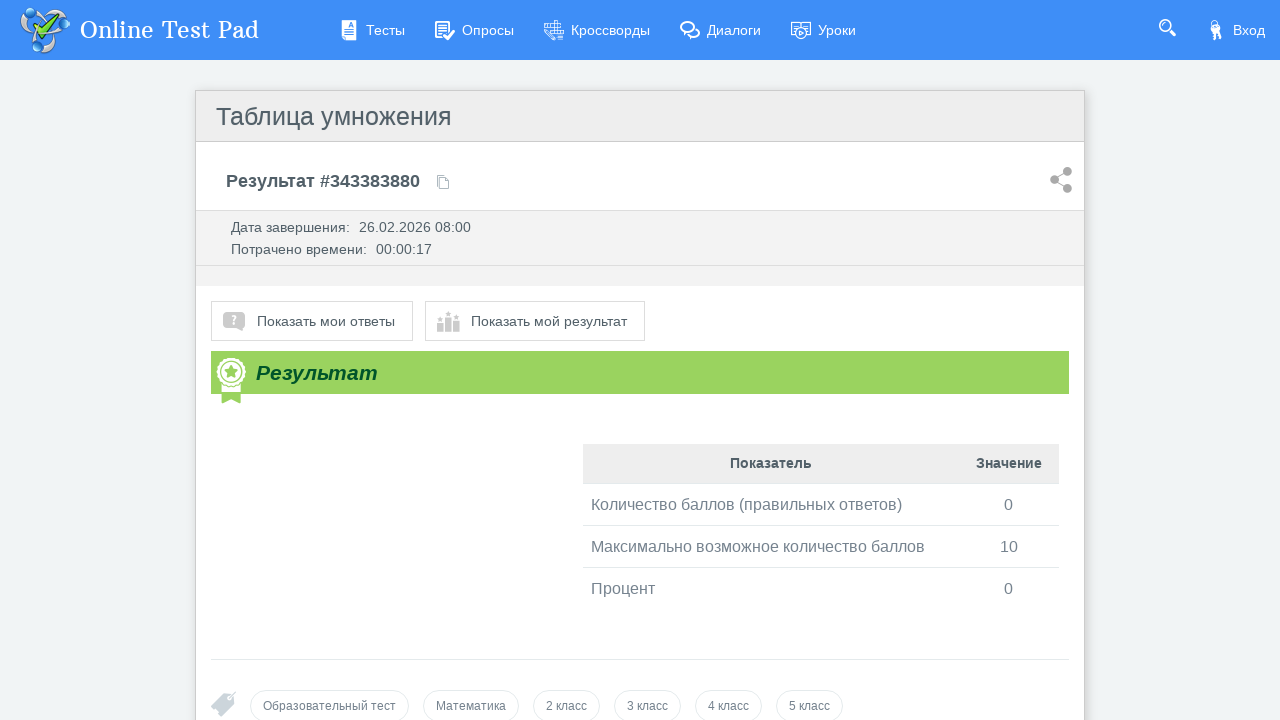

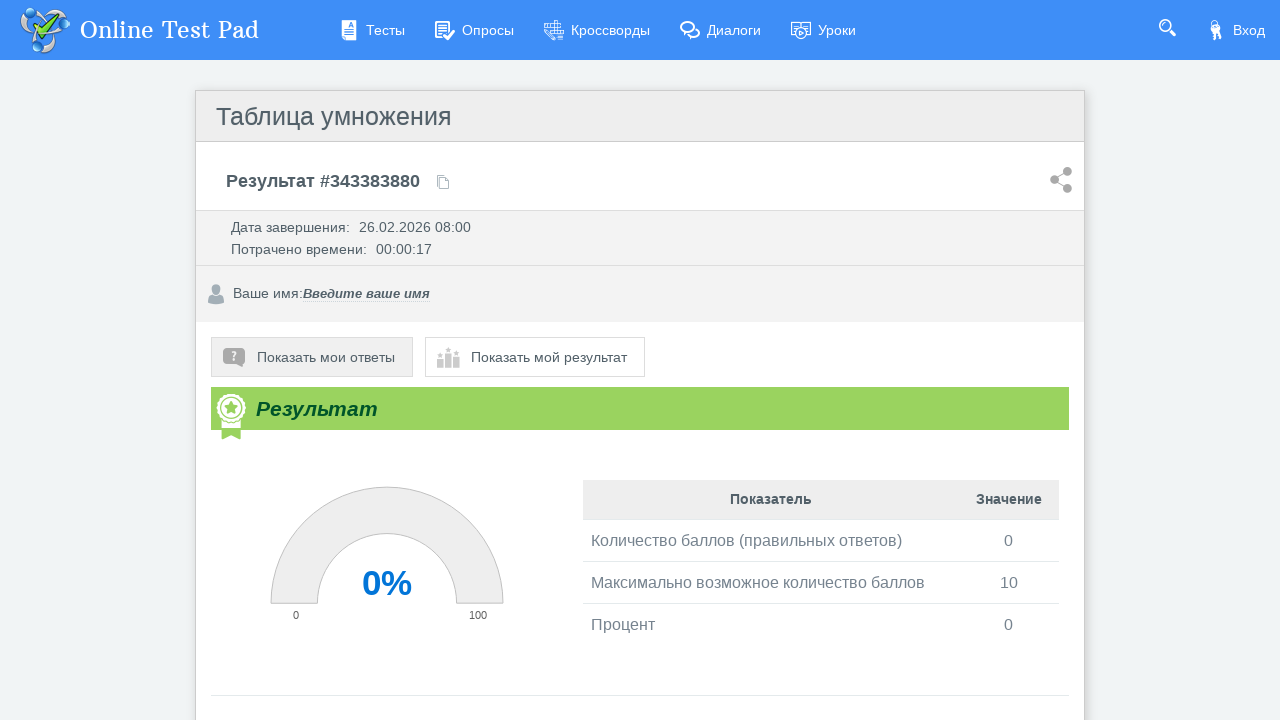